Tests e-commerce flow by adding all products to cart, proceeding to checkout, and completing the order

Starting URL: https://rahulshettyacademy.com/seleniumPractise/#/

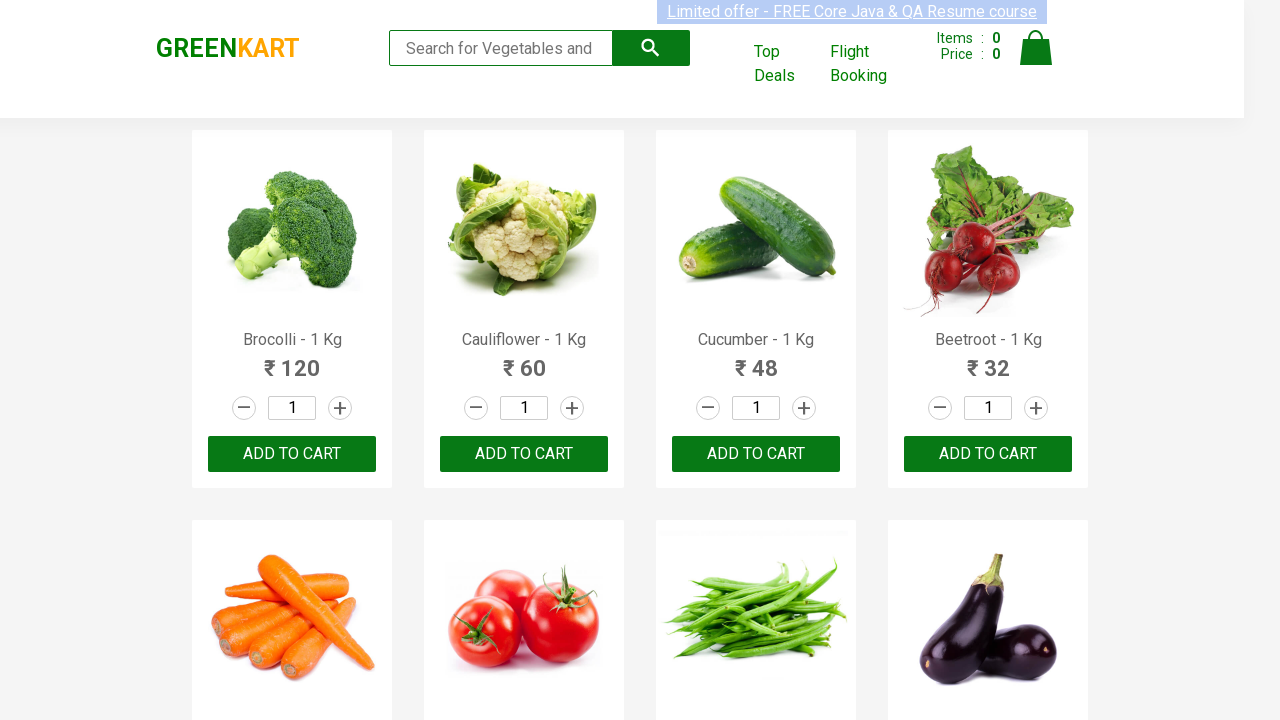

Located all 'ADD TO CART' buttons on the page
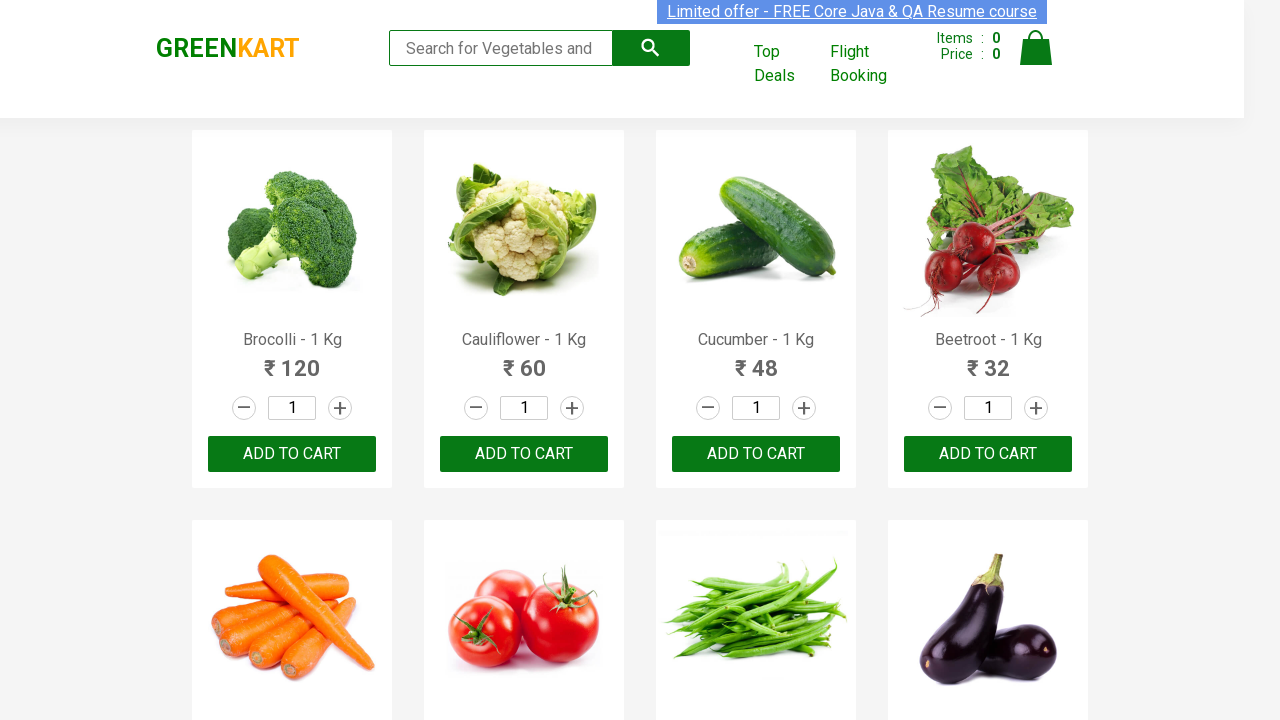

Clicked 'ADD TO CART' button for product 1 of 30 at (292, 454) on div.product-action > button >> nth=0
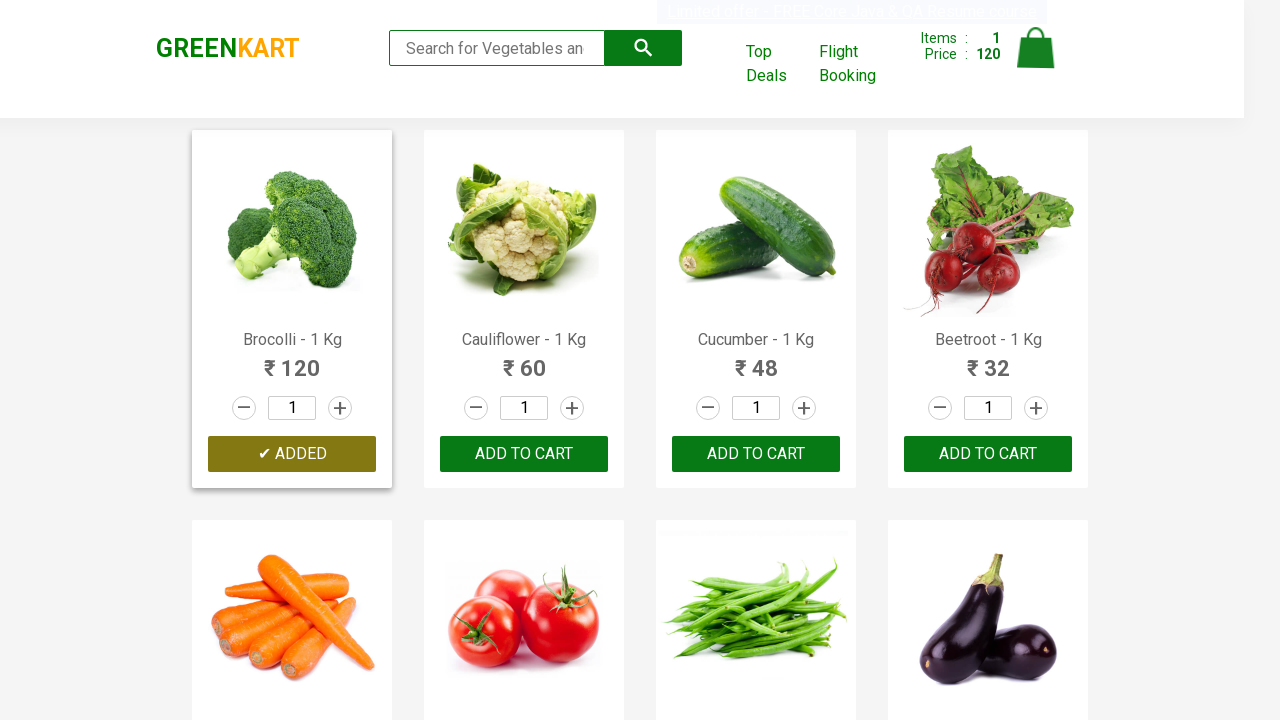

Clicked 'ADD TO CART' button for product 2 of 30 at (524, 454) on div.product-action > button >> nth=1
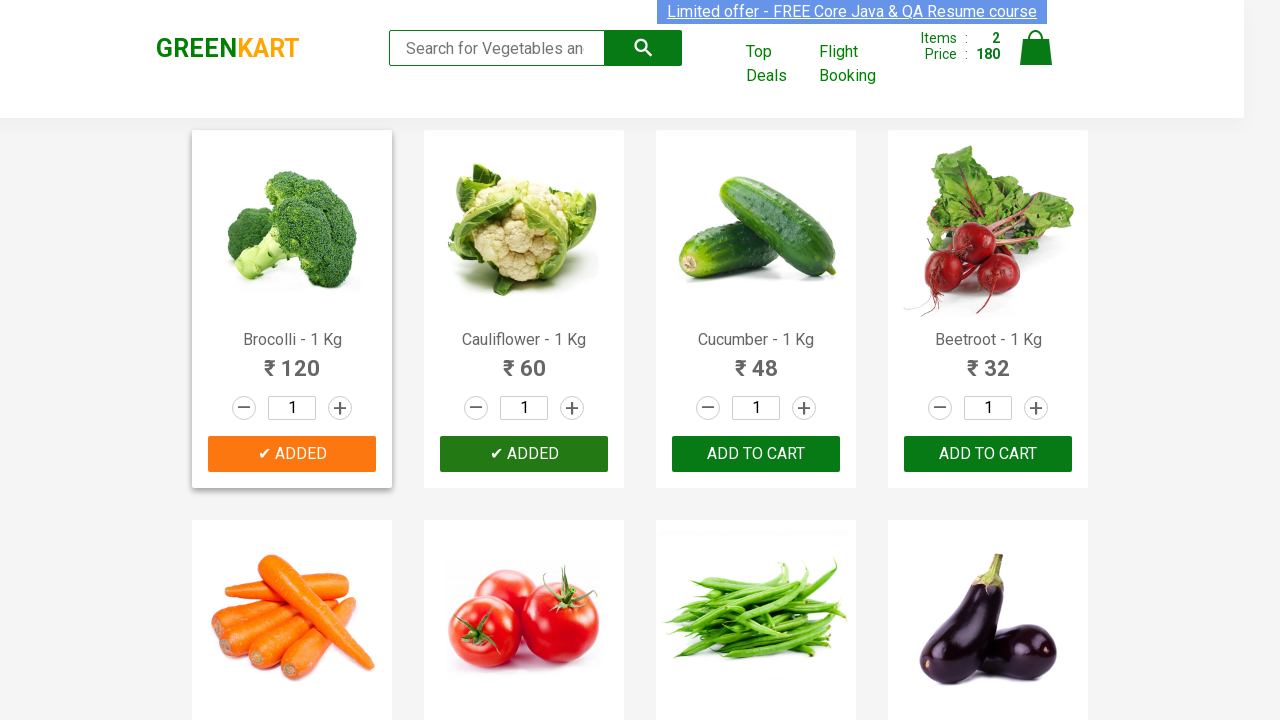

Clicked 'ADD TO CART' button for product 3 of 30 at (756, 454) on div.product-action > button >> nth=2
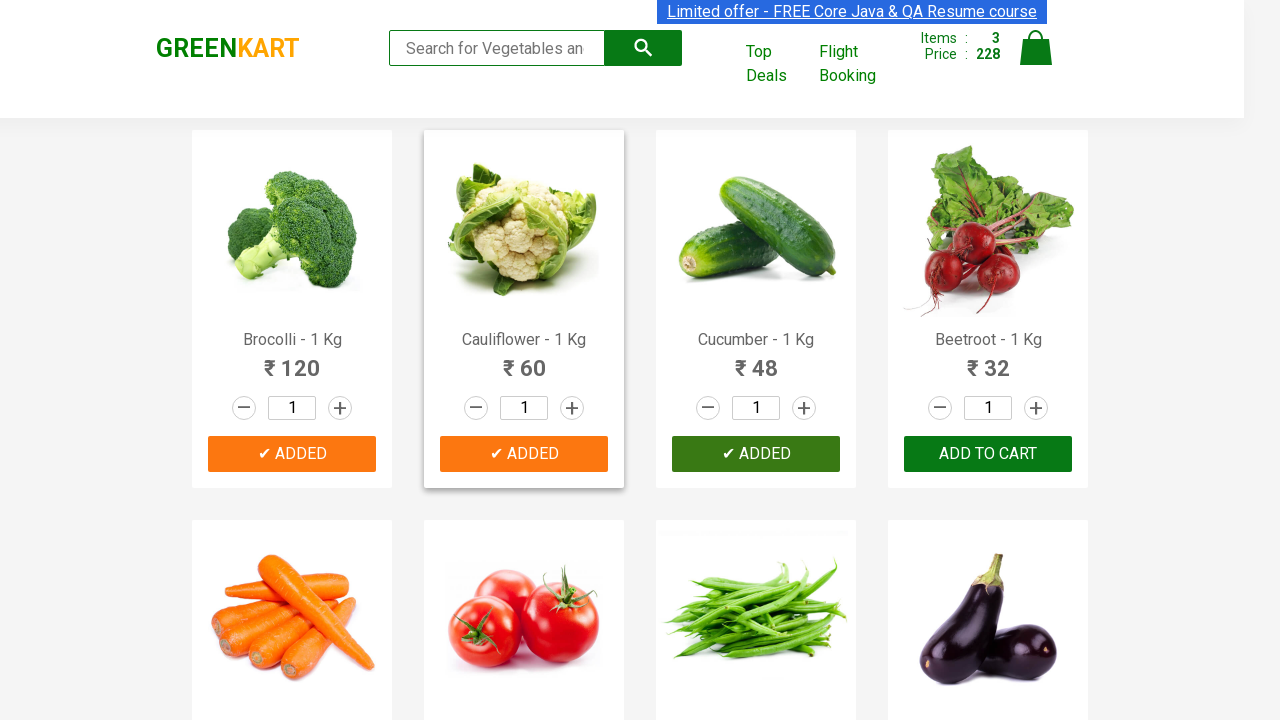

Clicked 'ADD TO CART' button for product 4 of 30 at (988, 454) on div.product-action > button >> nth=3
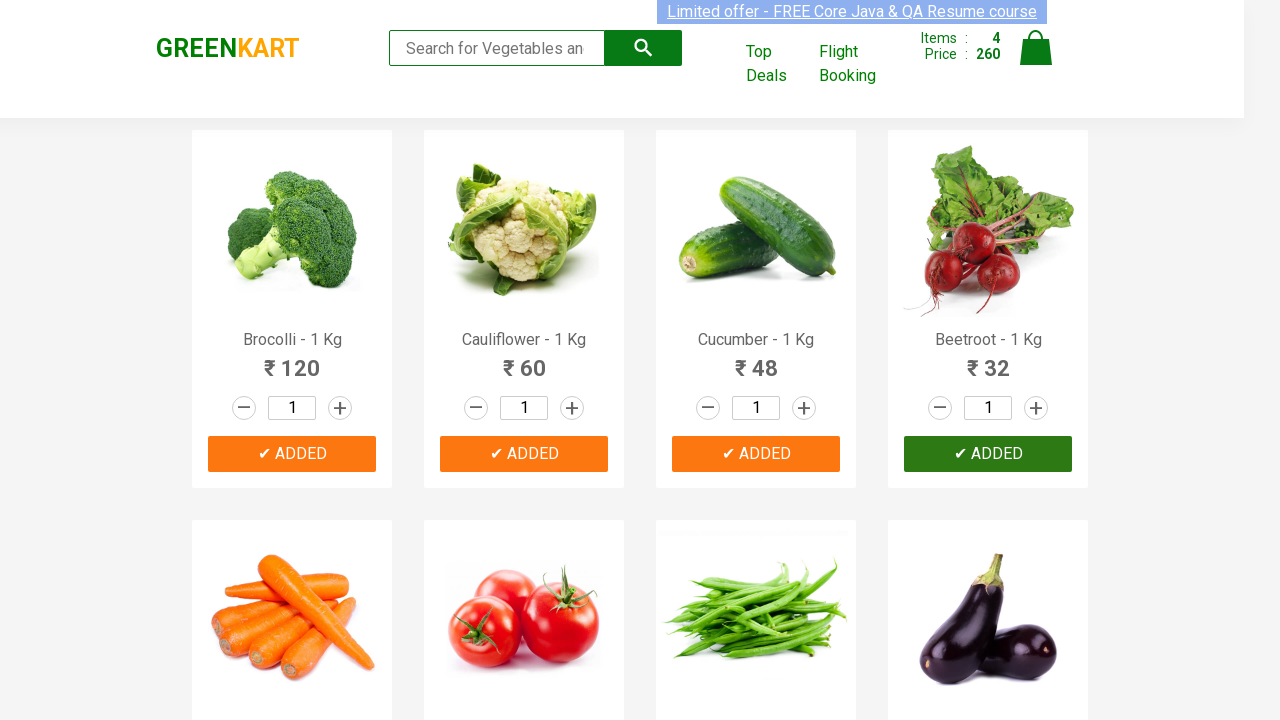

Clicked 'ADD TO CART' button for product 5 of 30 at (292, 360) on div.product-action > button >> nth=4
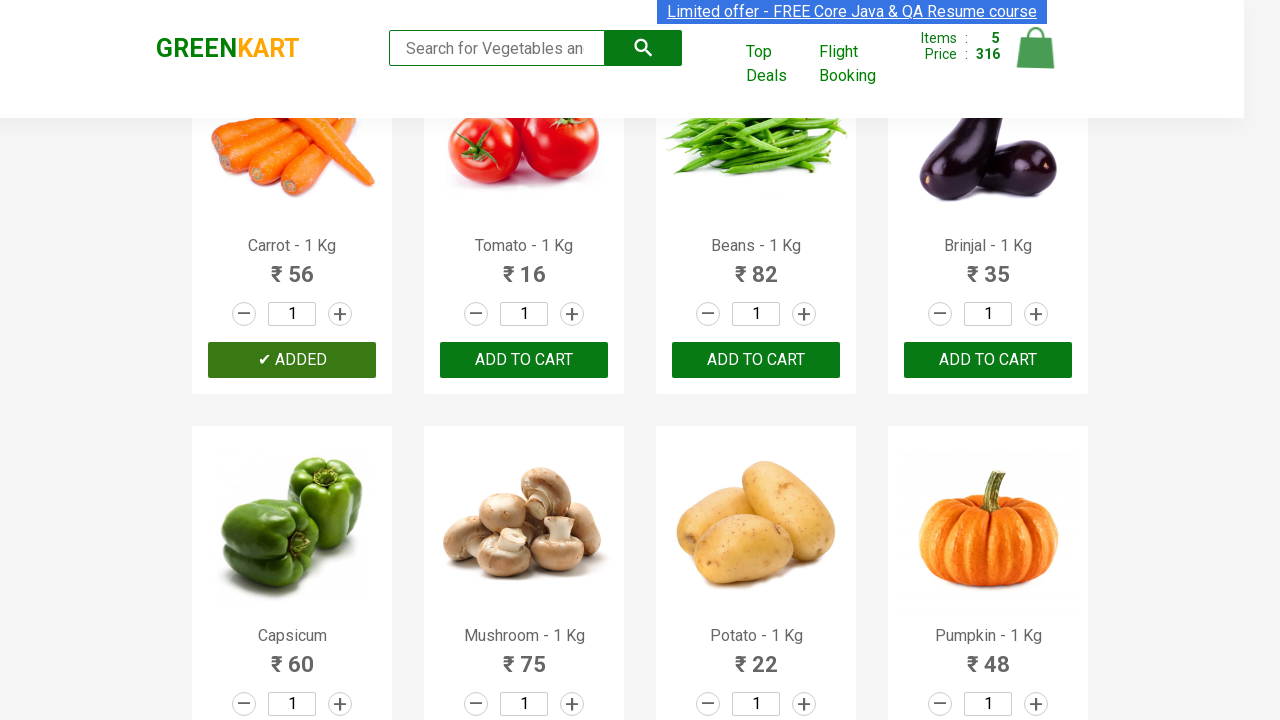

Clicked 'ADD TO CART' button for product 6 of 30 at (524, 360) on div.product-action > button >> nth=5
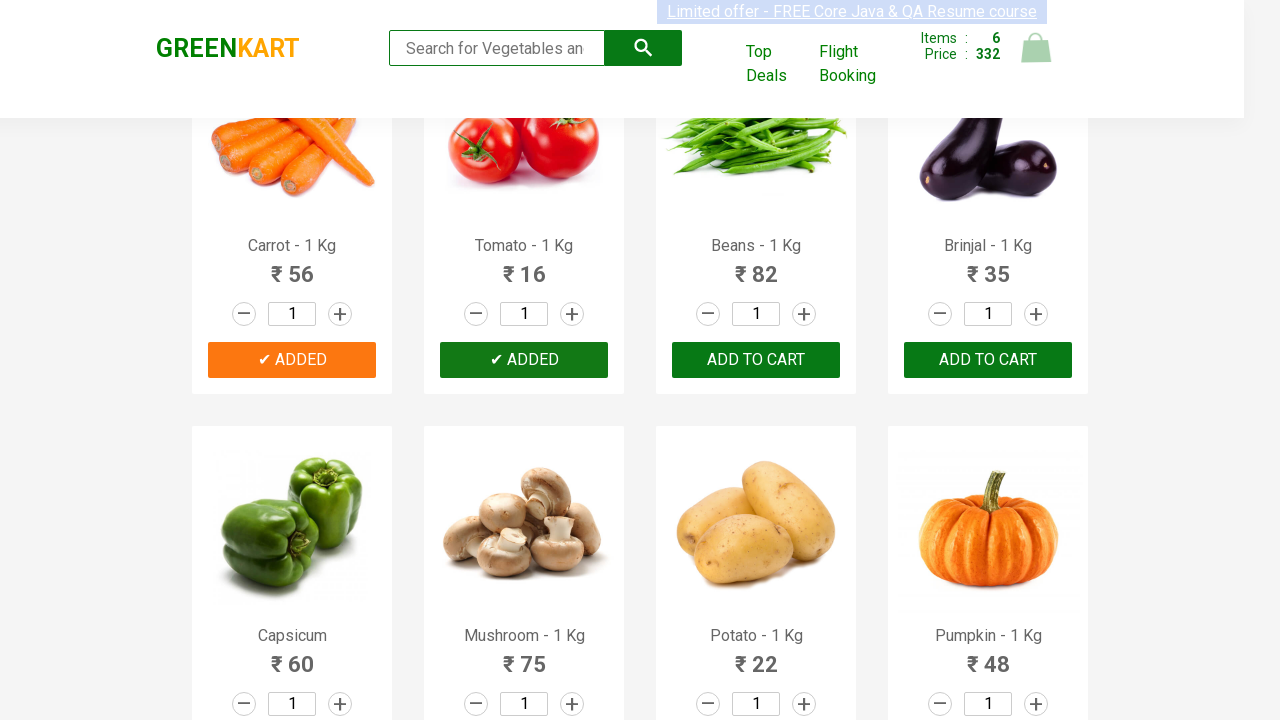

Clicked 'ADD TO CART' button for product 7 of 30 at (756, 360) on div.product-action > button >> nth=6
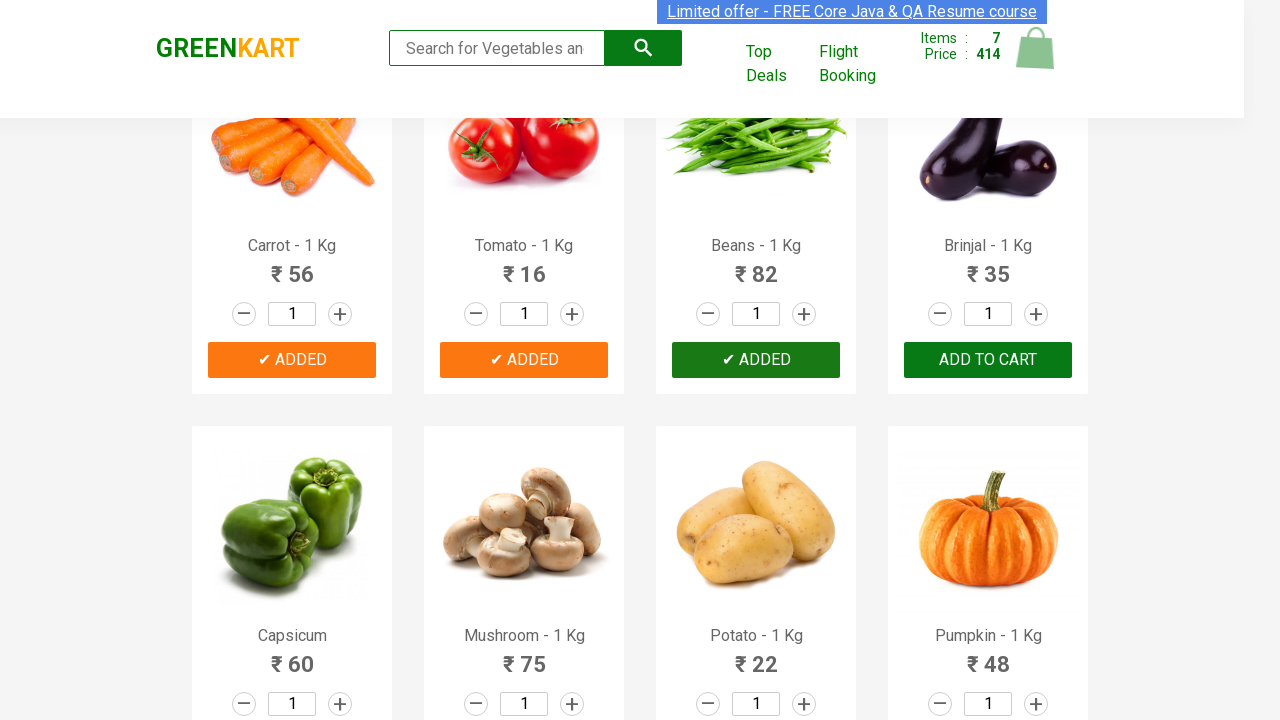

Clicked 'ADD TO CART' button for product 8 of 30 at (988, 360) on div.product-action > button >> nth=7
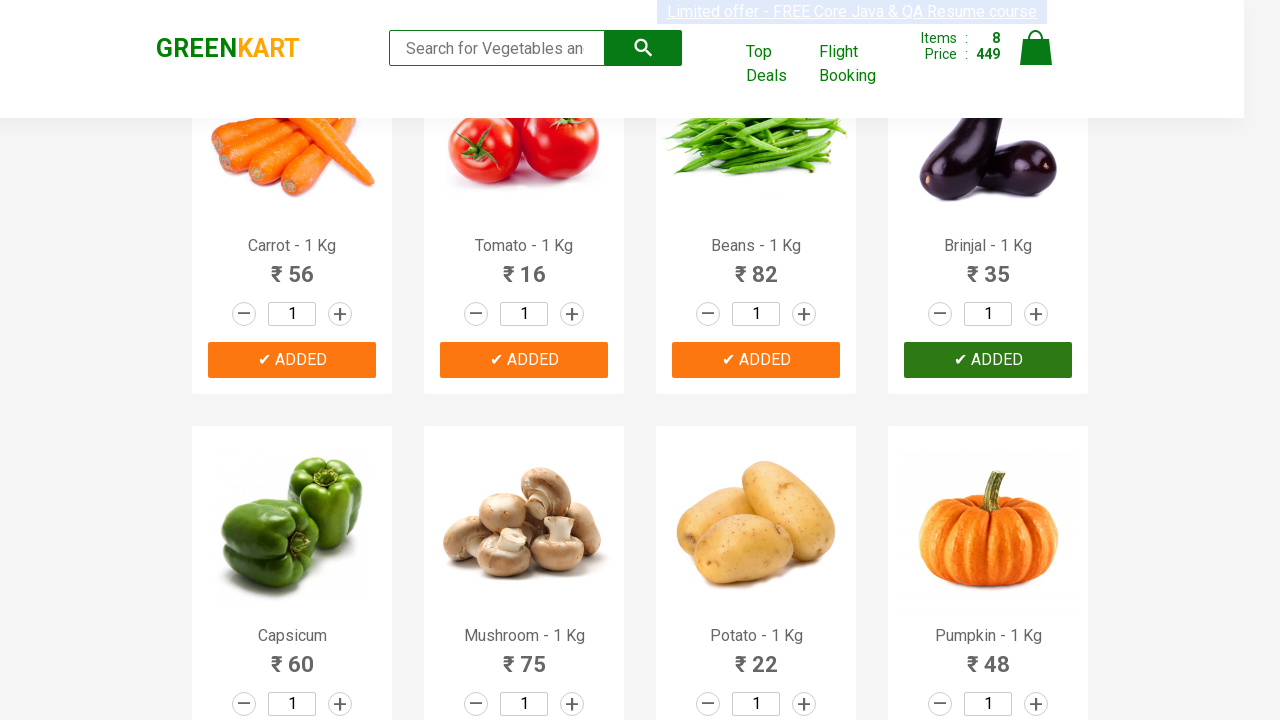

Clicked 'ADD TO CART' button for product 9 of 30 at (292, 360) on div.product-action > button >> nth=8
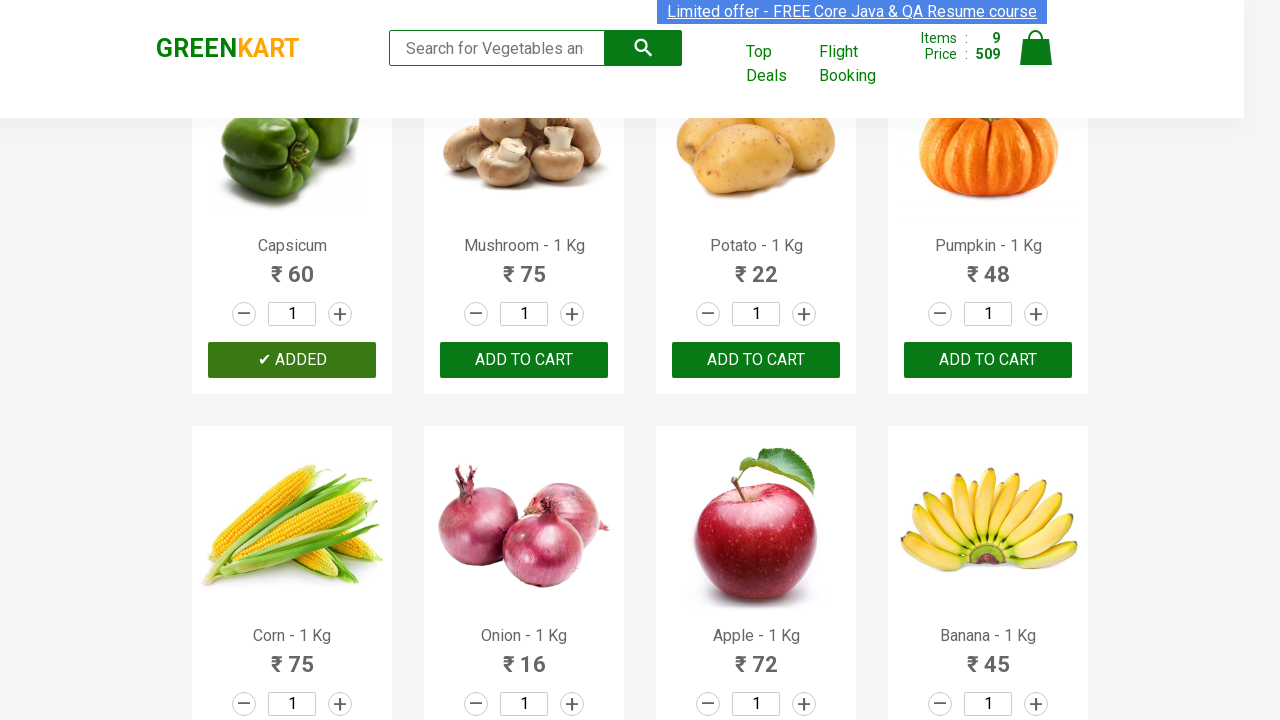

Clicked 'ADD TO CART' button for product 10 of 30 at (524, 360) on div.product-action > button >> nth=9
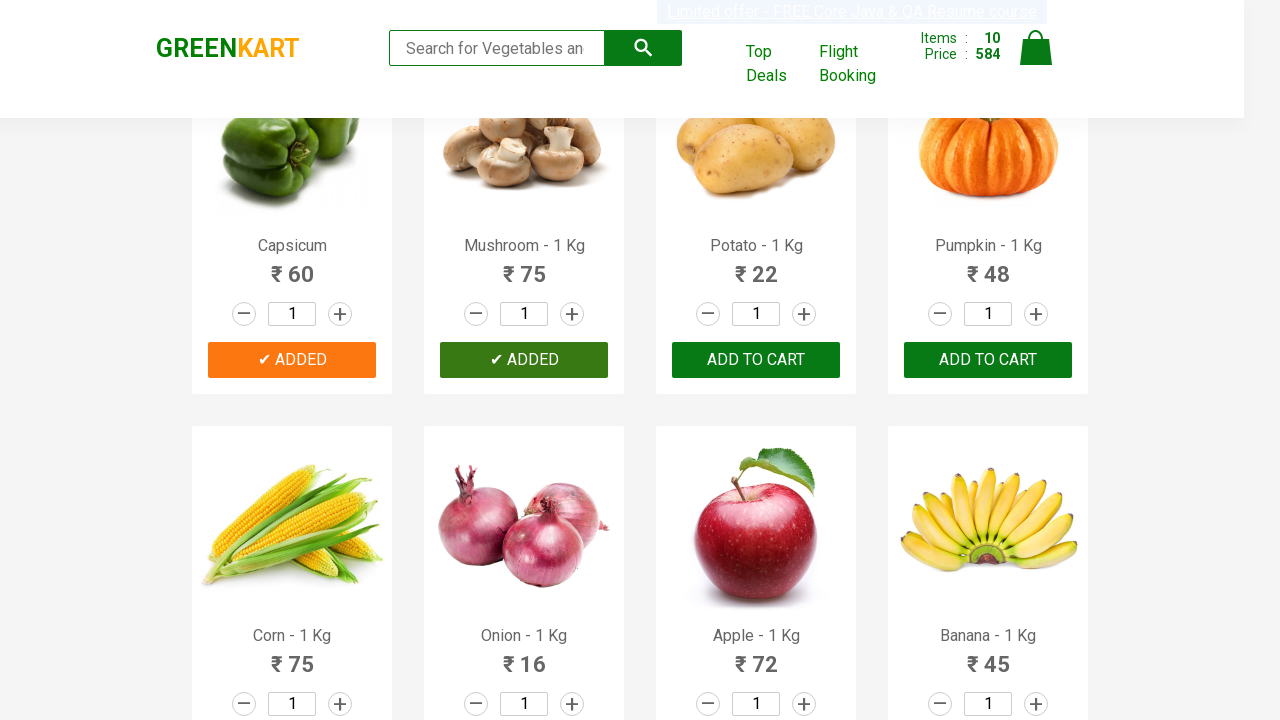

Clicked 'ADD TO CART' button for product 11 of 30 at (756, 360) on div.product-action > button >> nth=10
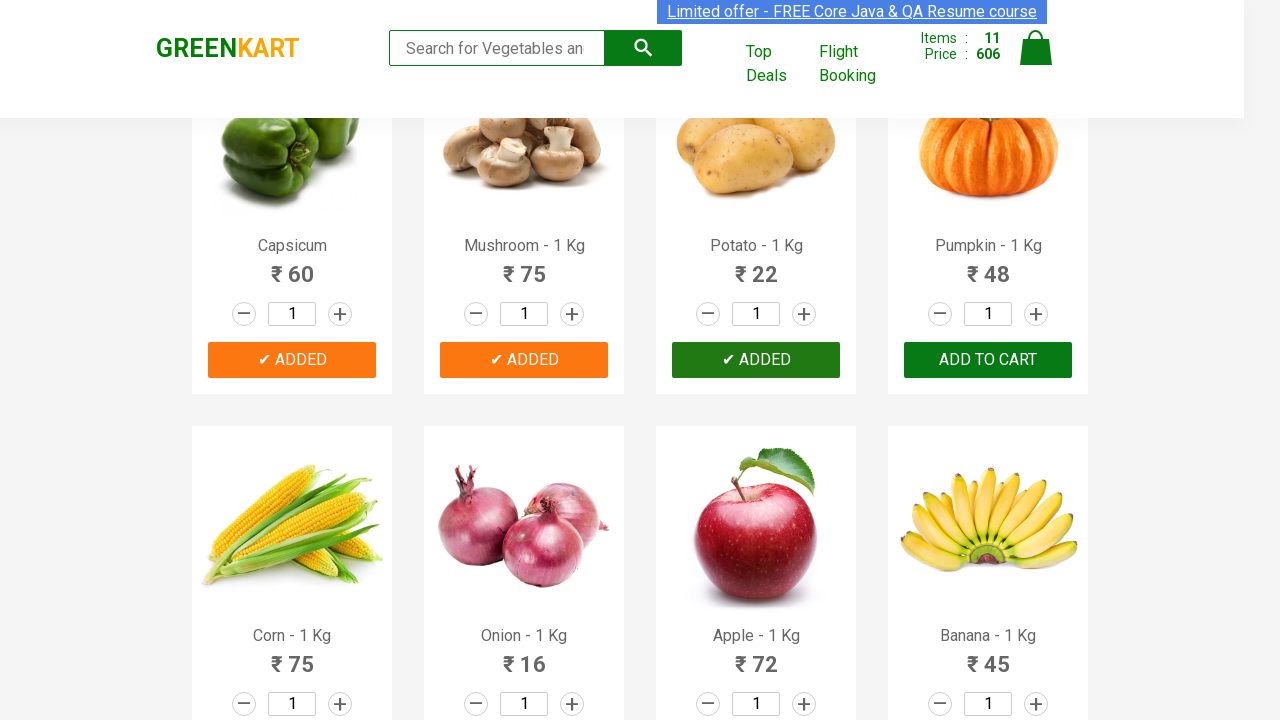

Clicked 'ADD TO CART' button for product 12 of 30 at (988, 360) on div.product-action > button >> nth=11
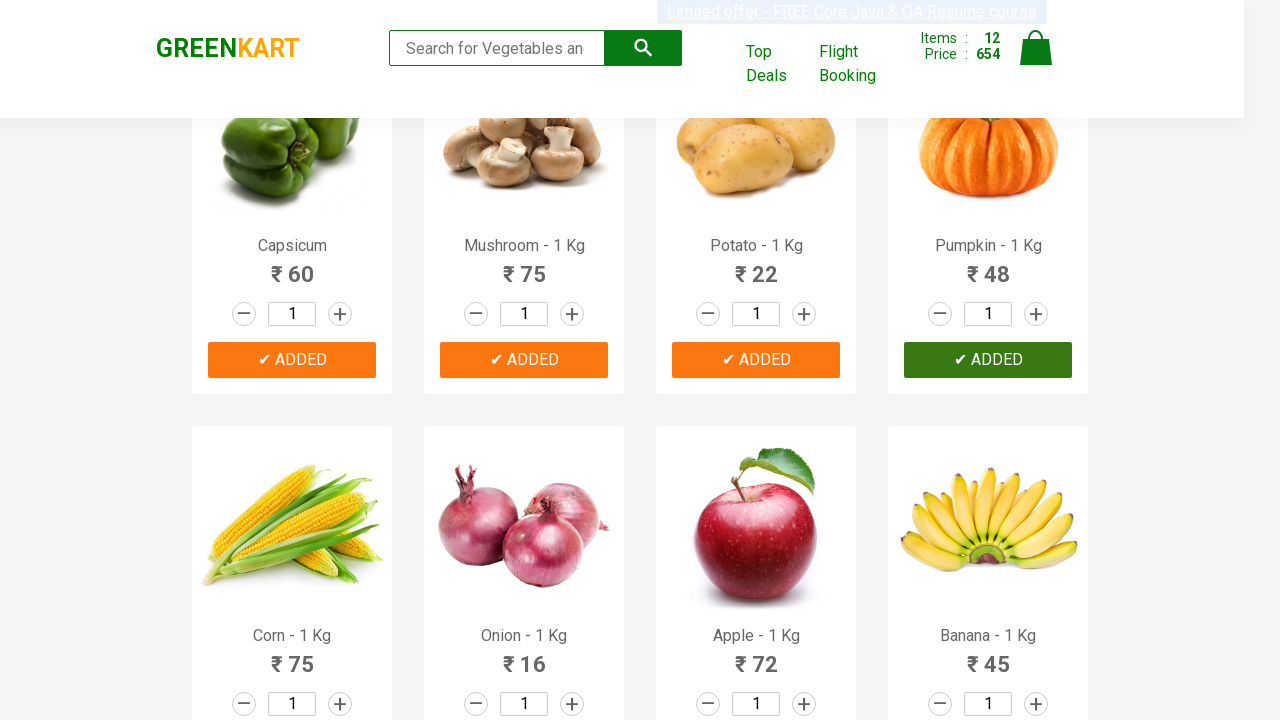

Clicked 'ADD TO CART' button for product 13 of 30 at (292, 360) on div.product-action > button >> nth=12
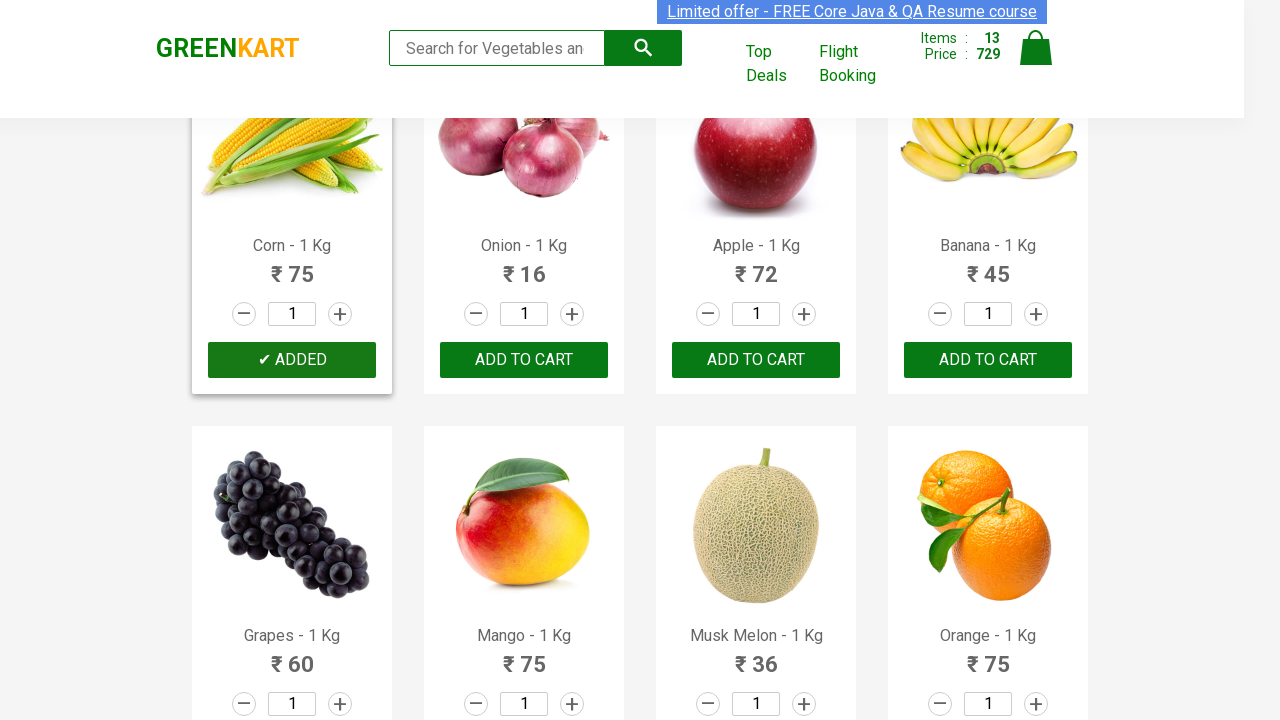

Clicked 'ADD TO CART' button for product 14 of 30 at (524, 360) on div.product-action > button >> nth=13
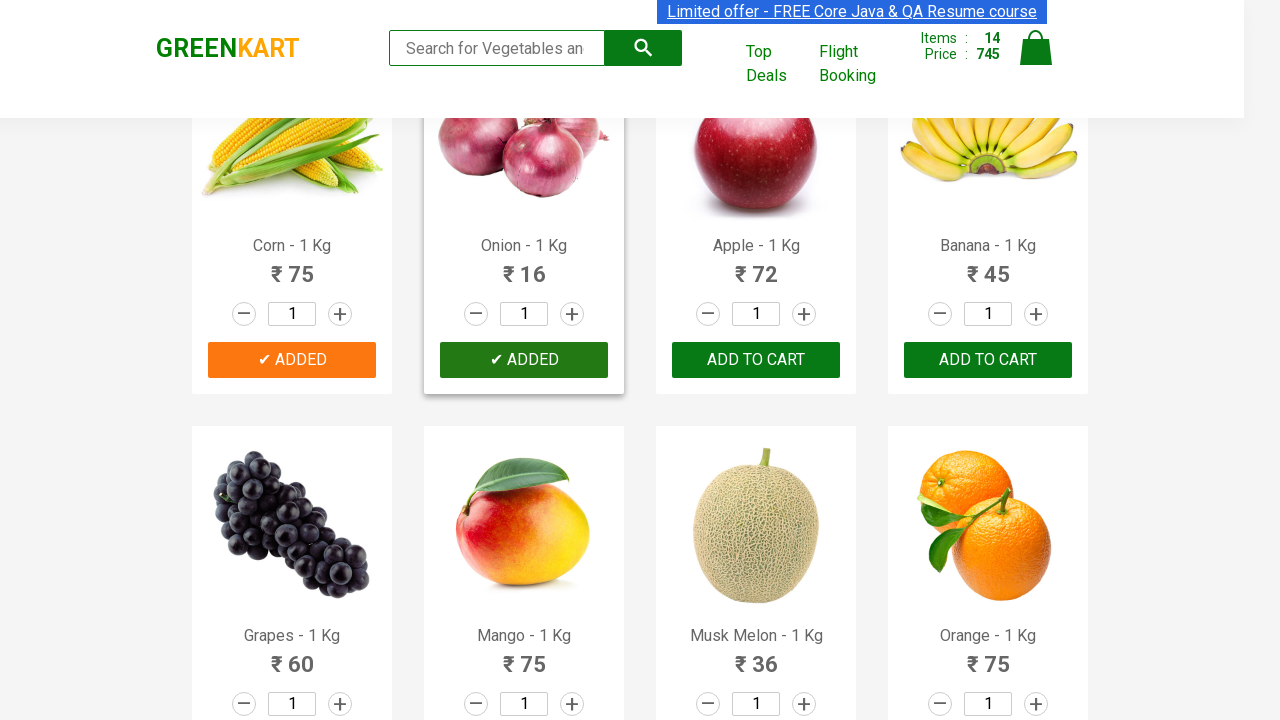

Clicked 'ADD TO CART' button for product 15 of 30 at (756, 360) on div.product-action > button >> nth=14
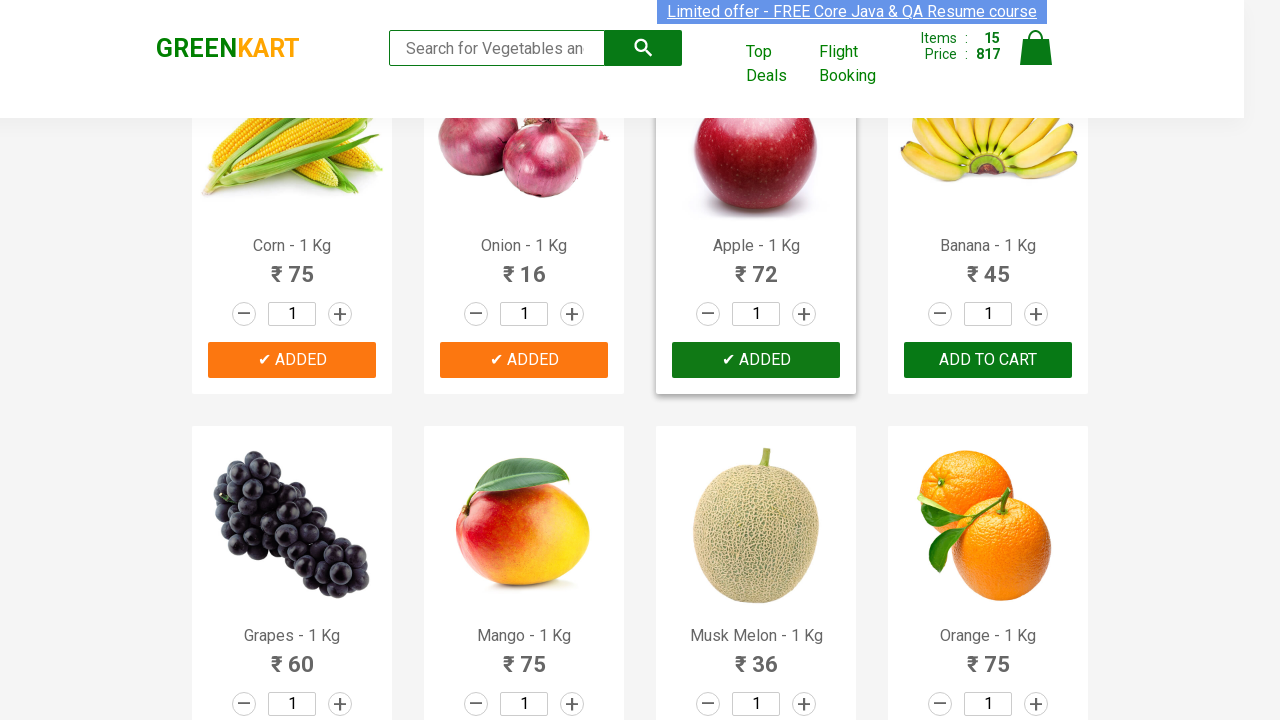

Clicked 'ADD TO CART' button for product 16 of 30 at (988, 360) on div.product-action > button >> nth=15
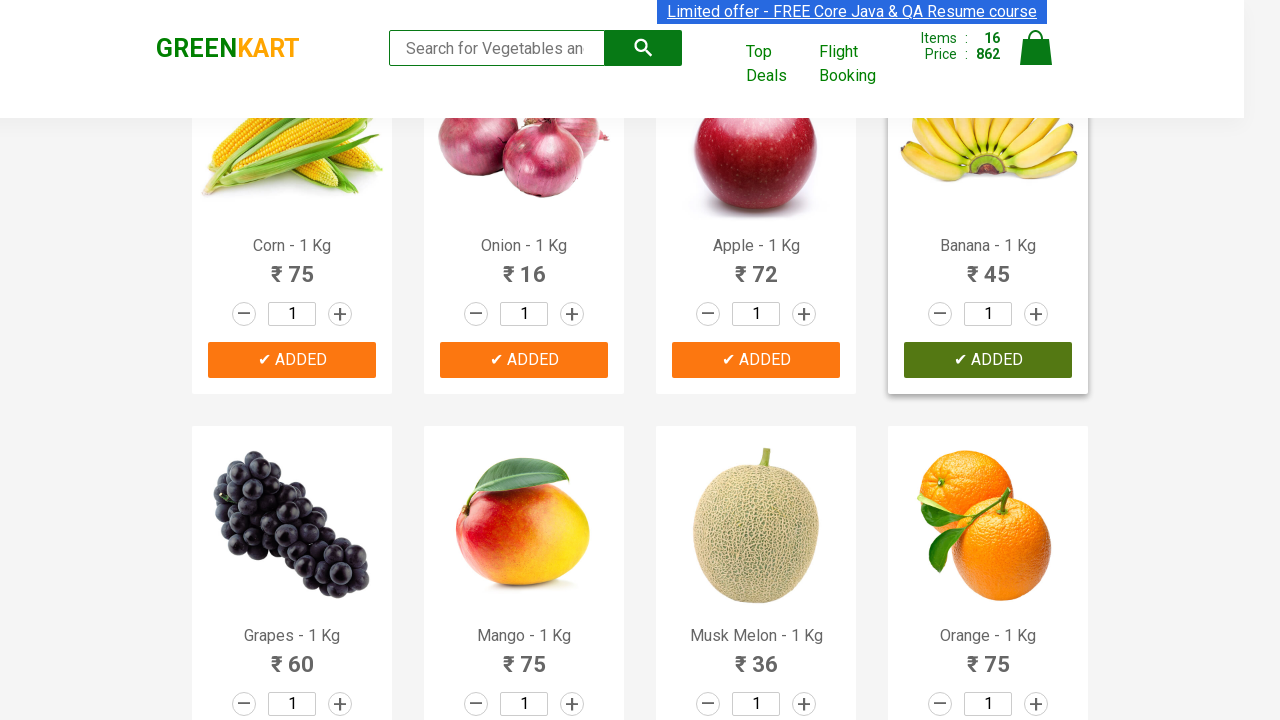

Clicked 'ADD TO CART' button for product 17 of 30 at (292, 360) on div.product-action > button >> nth=16
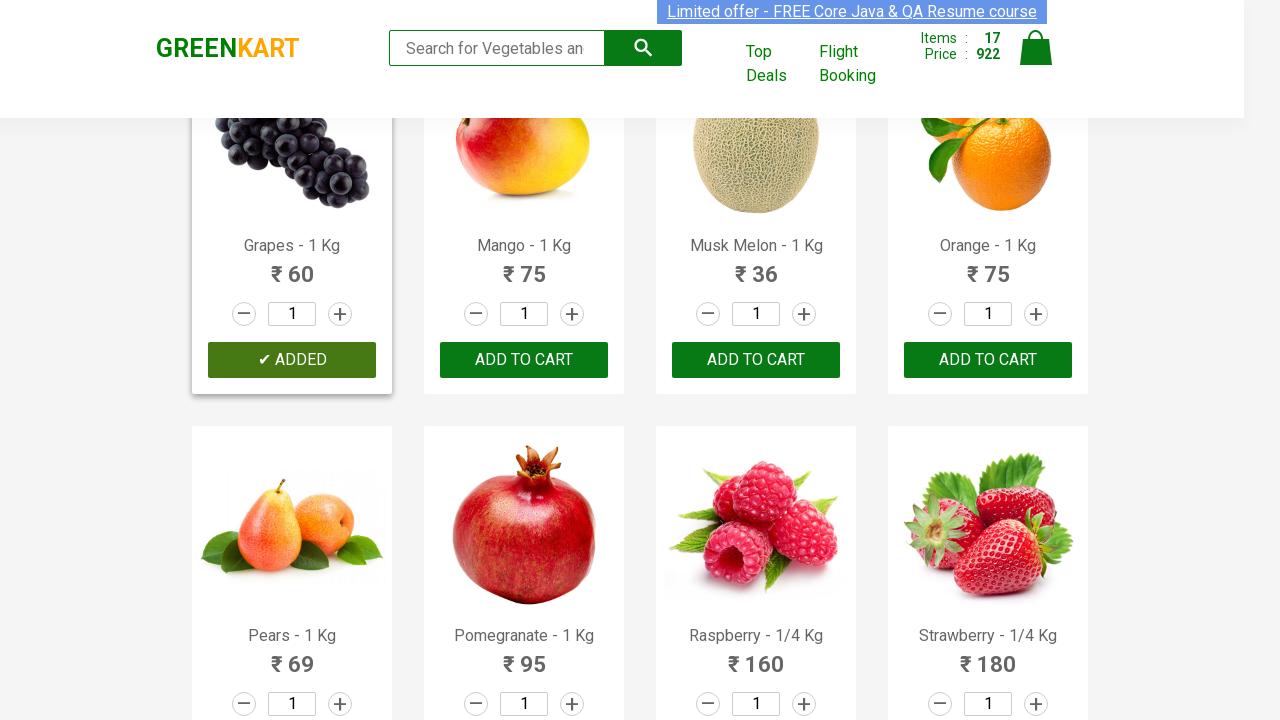

Clicked 'ADD TO CART' button for product 18 of 30 at (524, 360) on div.product-action > button >> nth=17
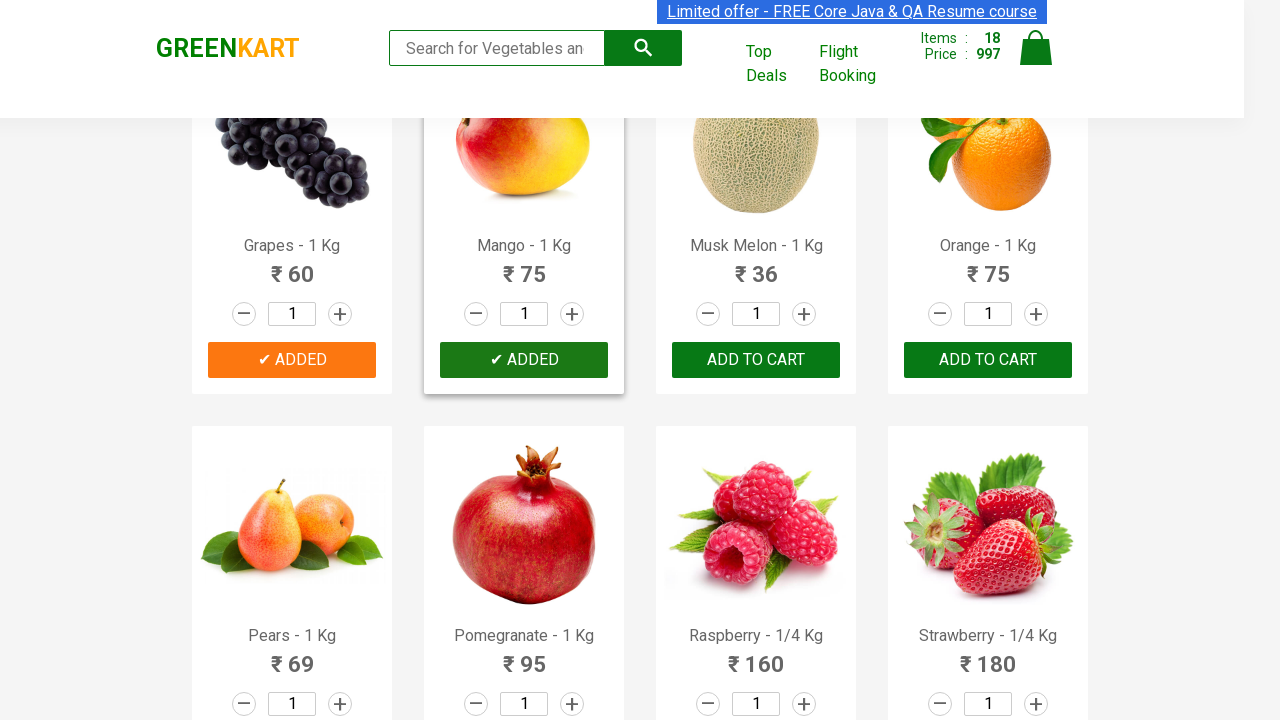

Clicked 'ADD TO CART' button for product 19 of 30 at (756, 360) on div.product-action > button >> nth=18
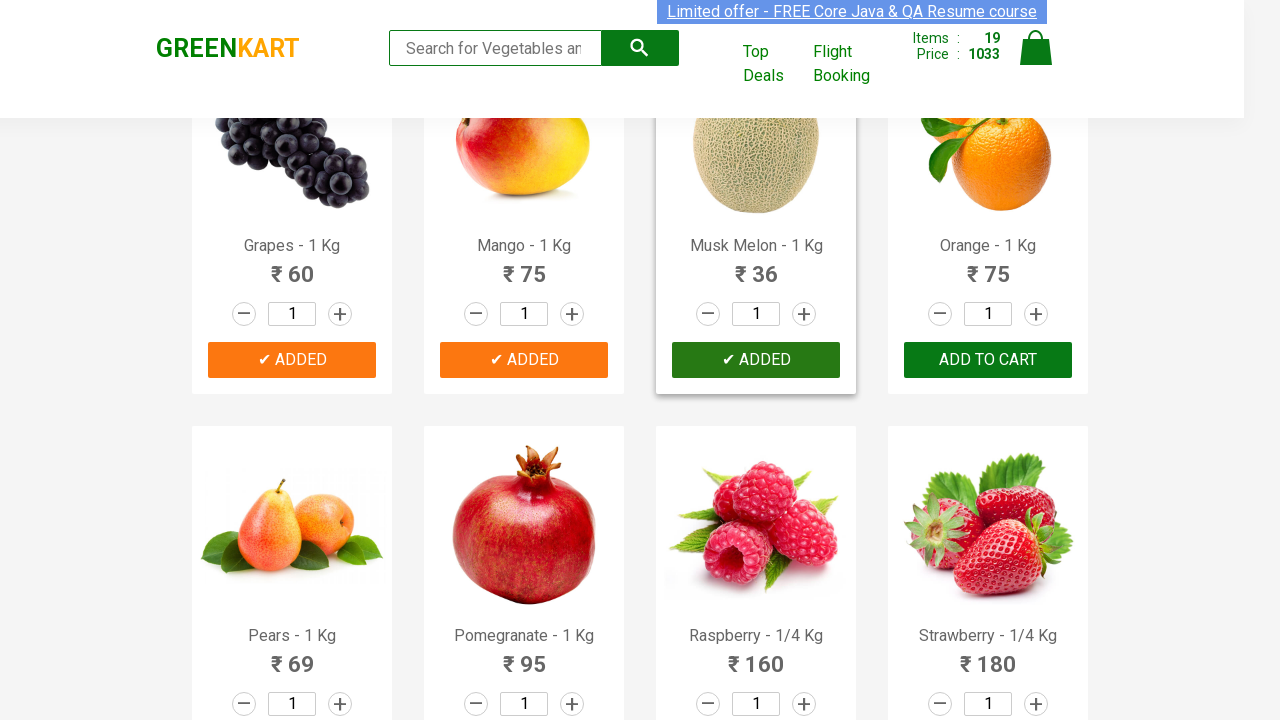

Clicked 'ADD TO CART' button for product 20 of 30 at (988, 360) on div.product-action > button >> nth=19
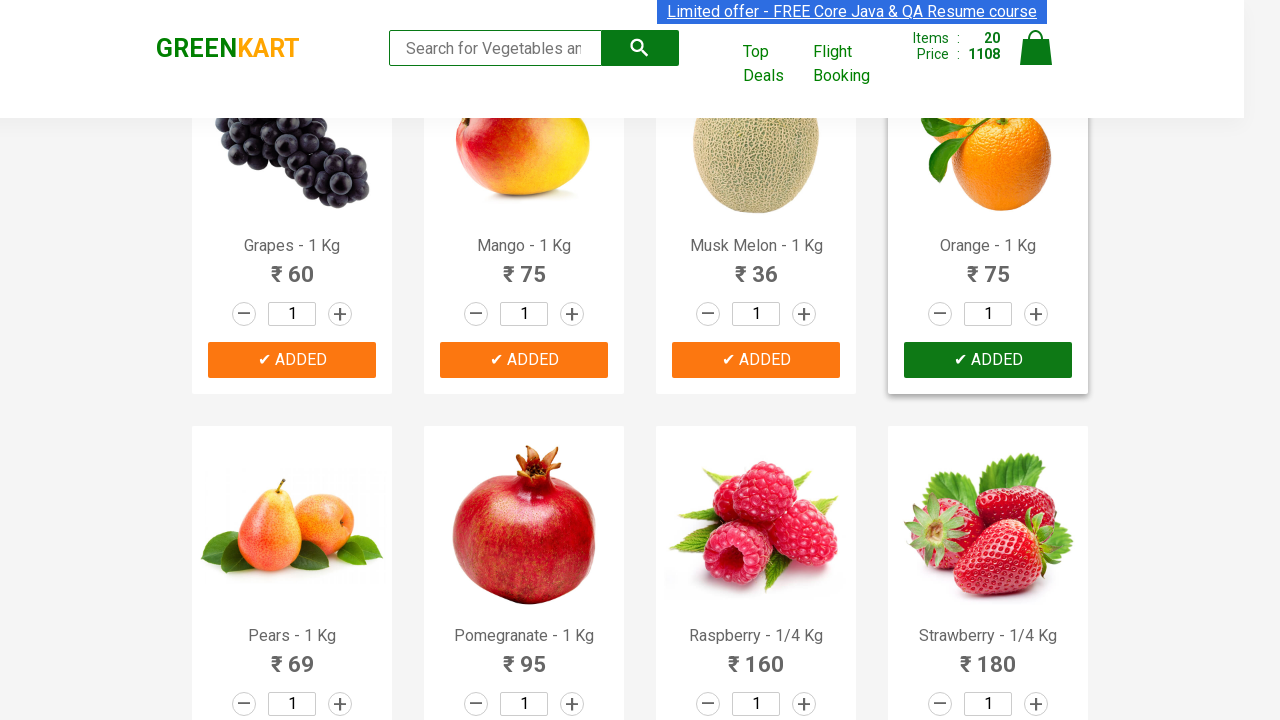

Clicked 'ADD TO CART' button for product 21 of 30 at (292, 360) on div.product-action > button >> nth=20
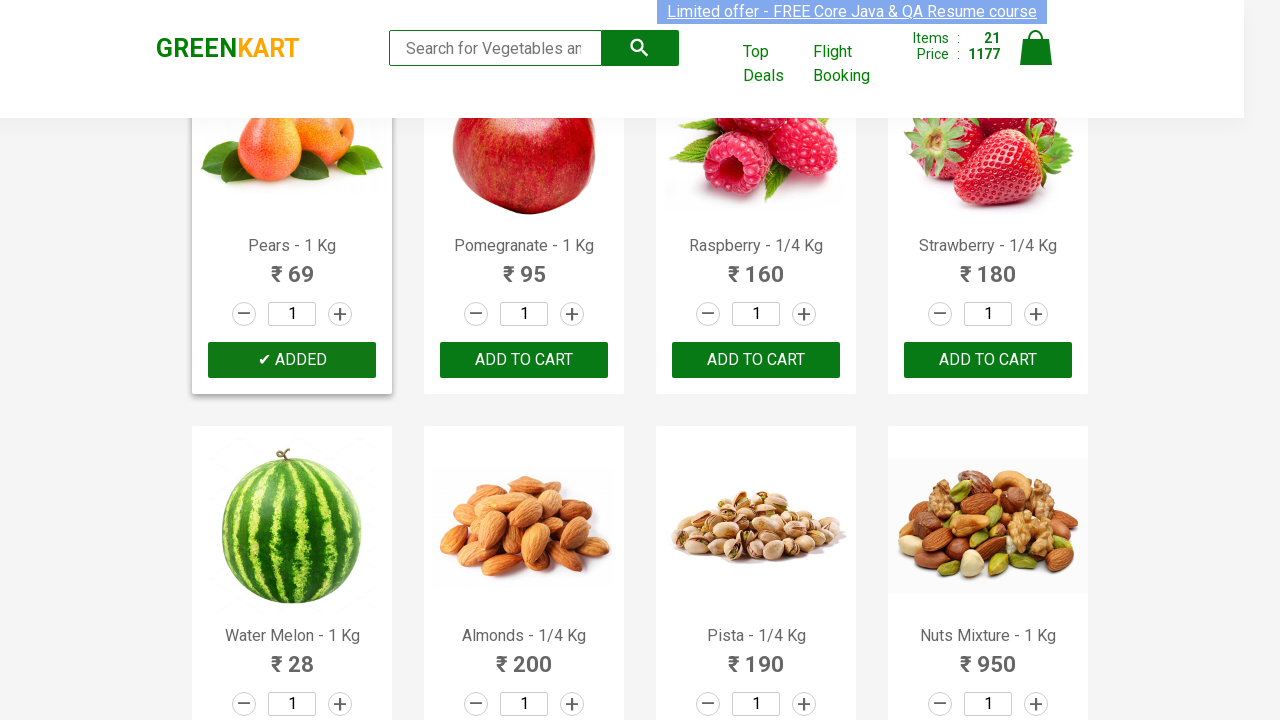

Clicked 'ADD TO CART' button for product 22 of 30 at (524, 360) on div.product-action > button >> nth=21
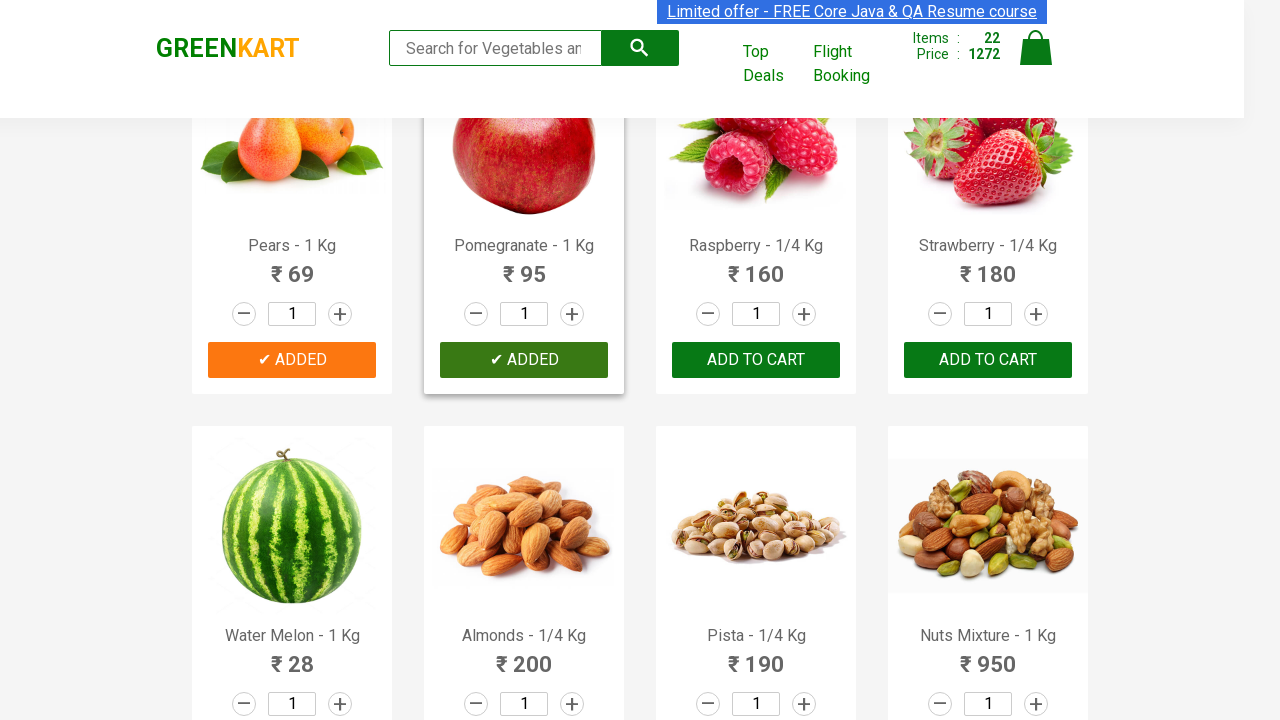

Clicked 'ADD TO CART' button for product 23 of 30 at (756, 360) on div.product-action > button >> nth=22
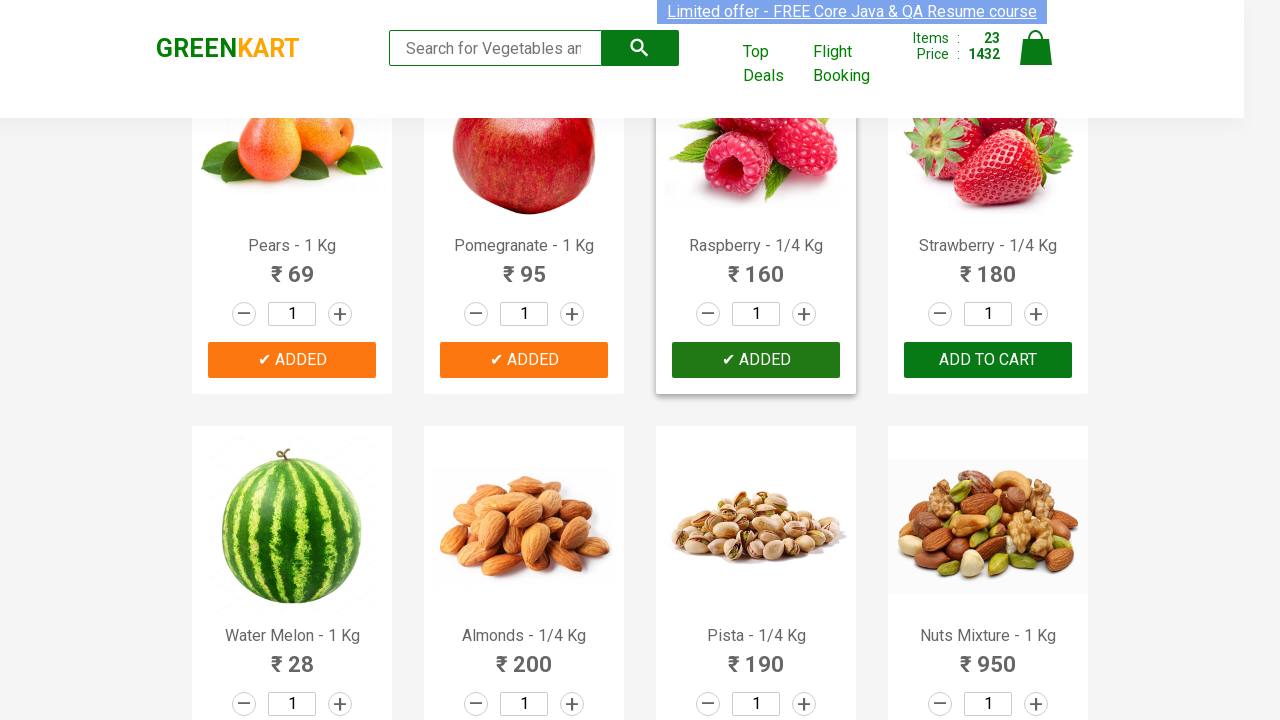

Clicked 'ADD TO CART' button for product 24 of 30 at (988, 360) on div.product-action > button >> nth=23
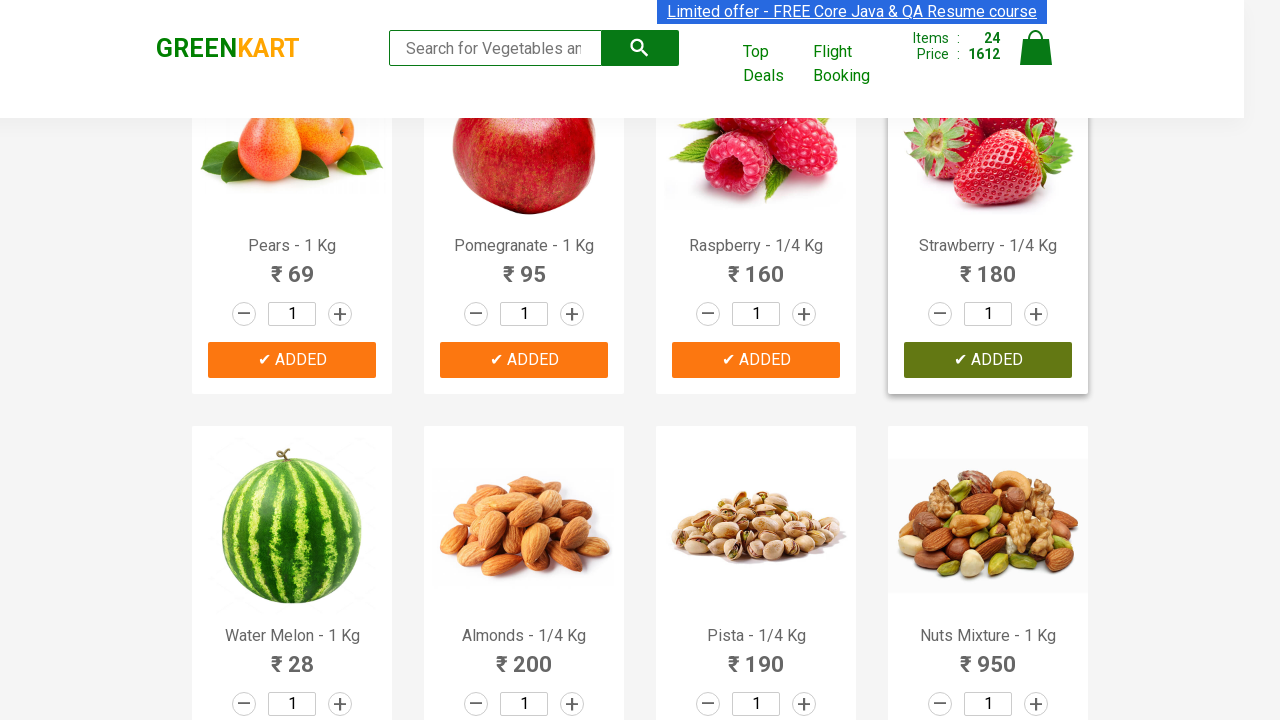

Clicked 'ADD TO CART' button for product 25 of 30 at (292, 360) on div.product-action > button >> nth=24
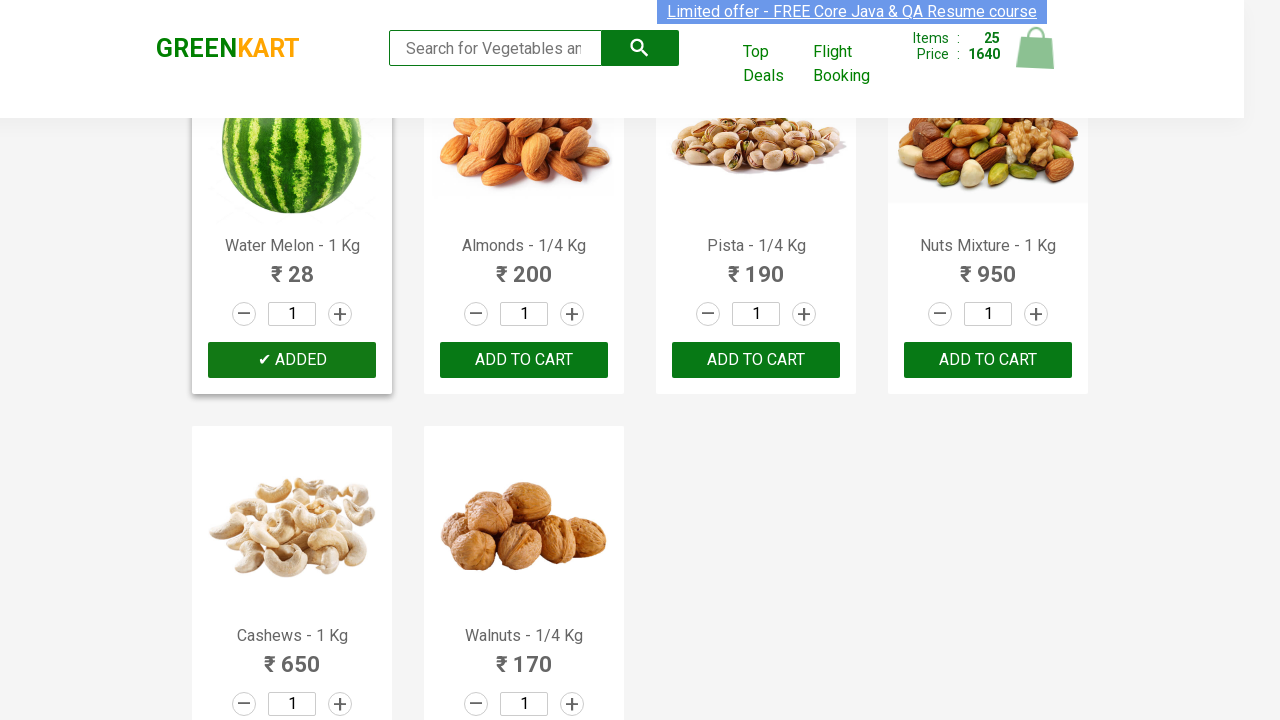

Clicked 'ADD TO CART' button for product 26 of 30 at (524, 360) on div.product-action > button >> nth=25
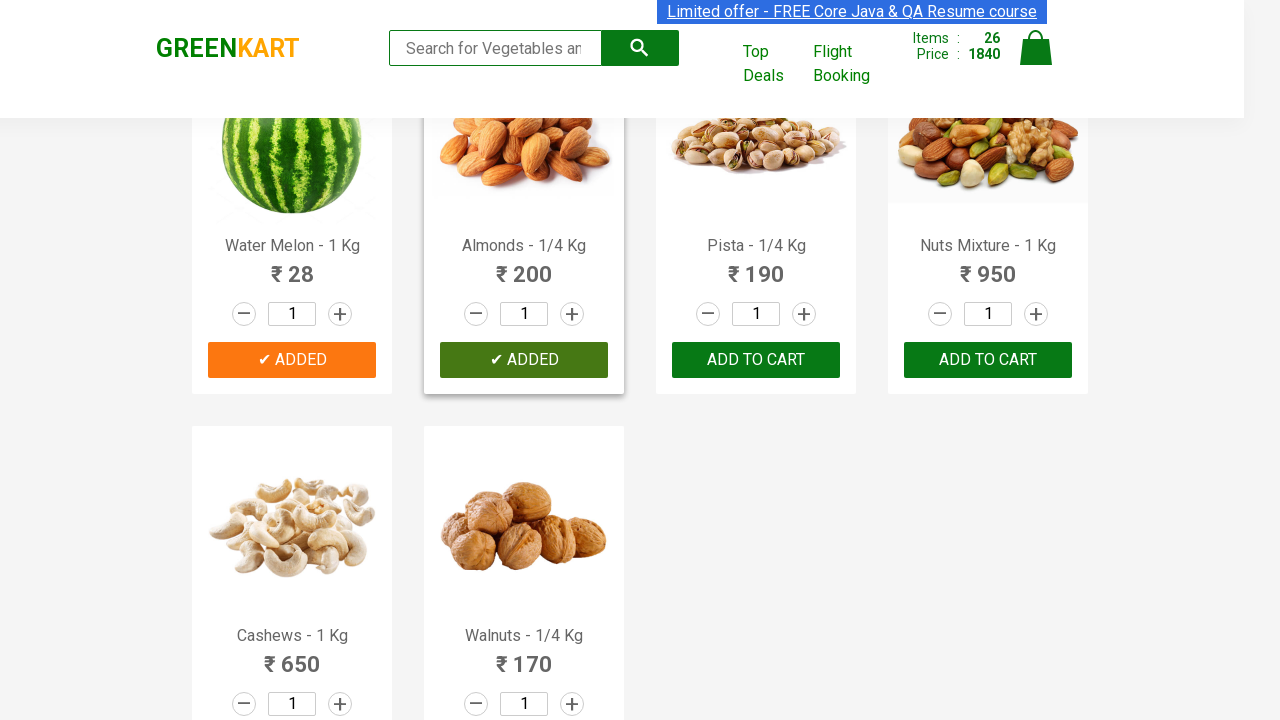

Clicked 'ADD TO CART' button for product 27 of 30 at (756, 360) on div.product-action > button >> nth=26
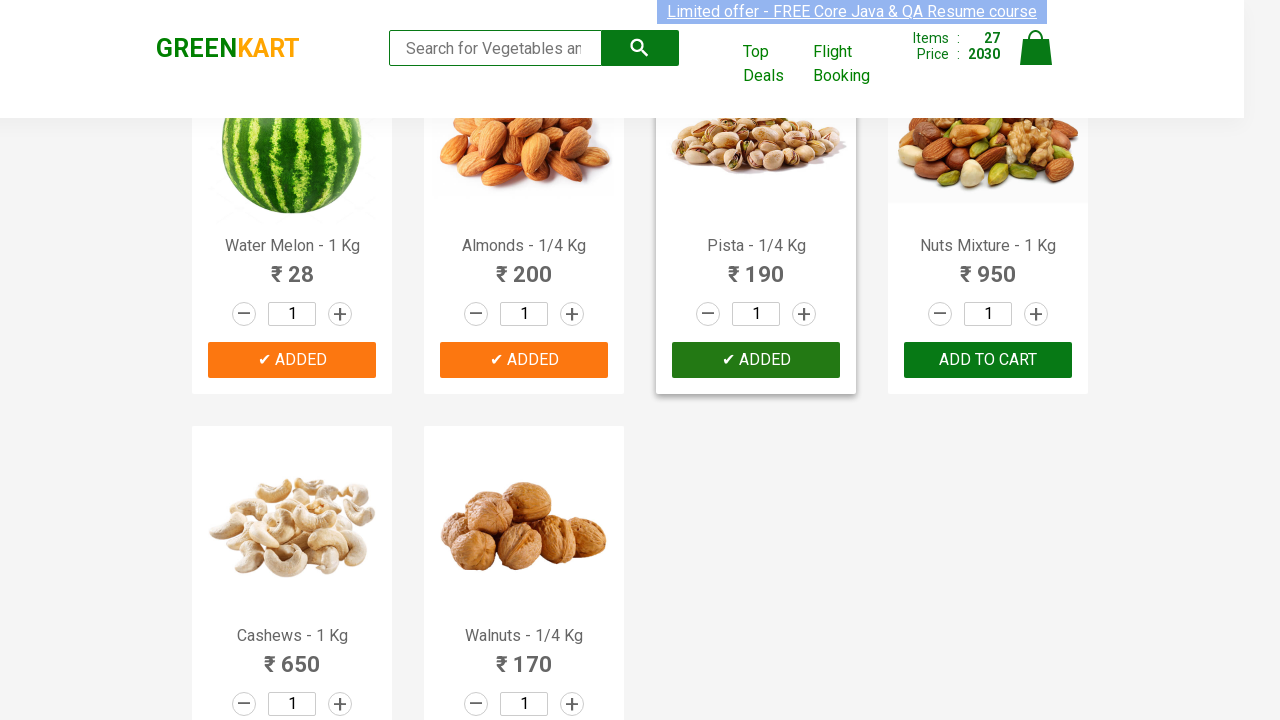

Clicked 'ADD TO CART' button for product 28 of 30 at (988, 360) on div.product-action > button >> nth=27
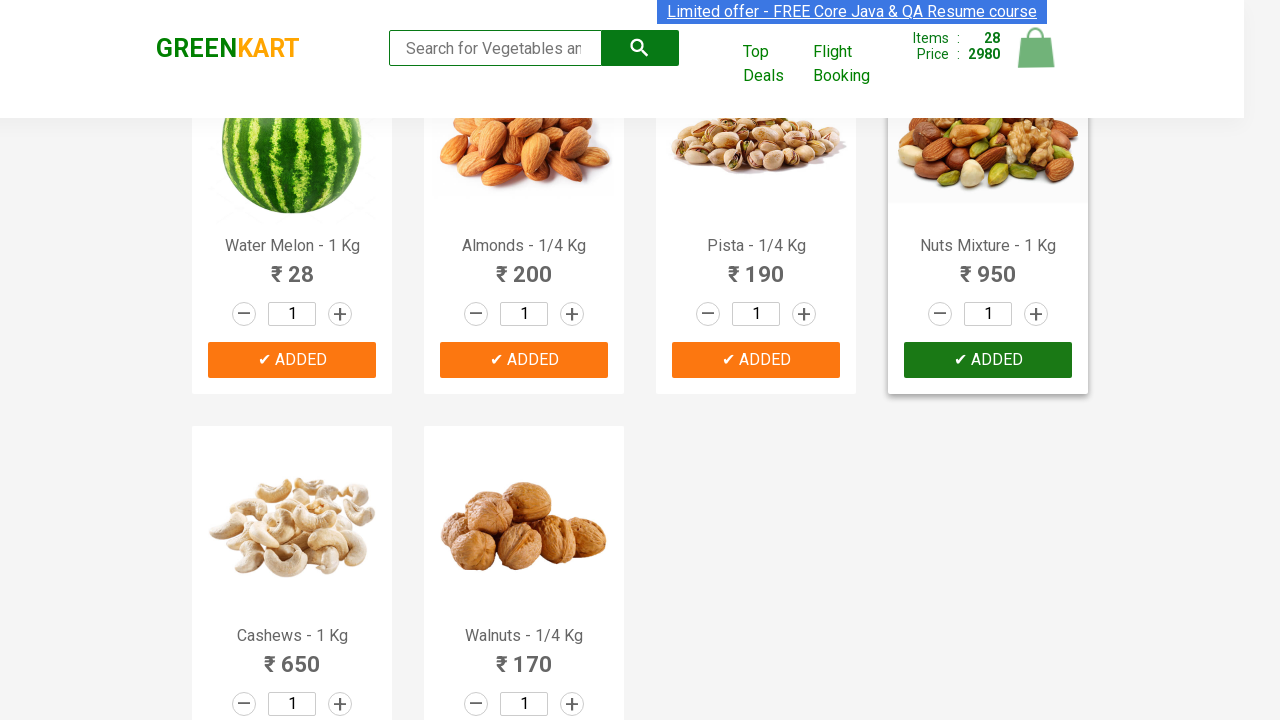

Clicked 'ADD TO CART' button for product 29 of 30 at (292, 569) on div.product-action > button >> nth=28
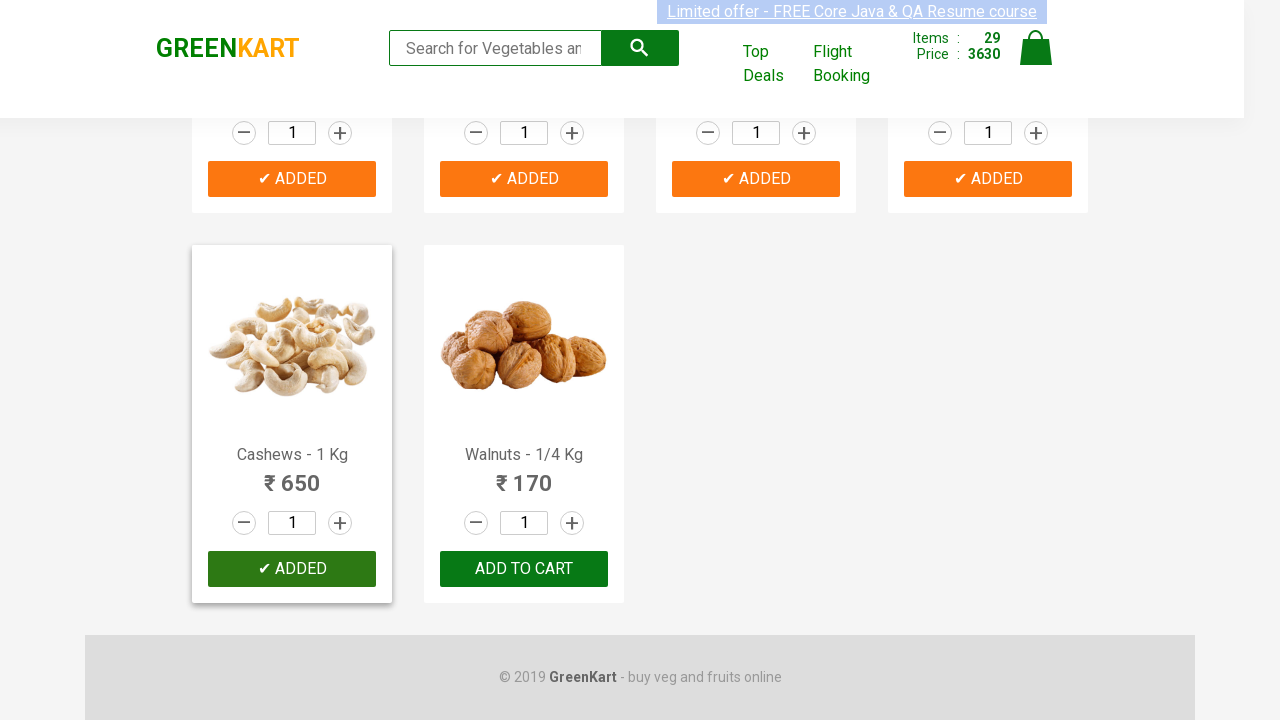

Clicked 'ADD TO CART' button for product 30 of 30 at (524, 569) on div.product-action > button >> nth=29
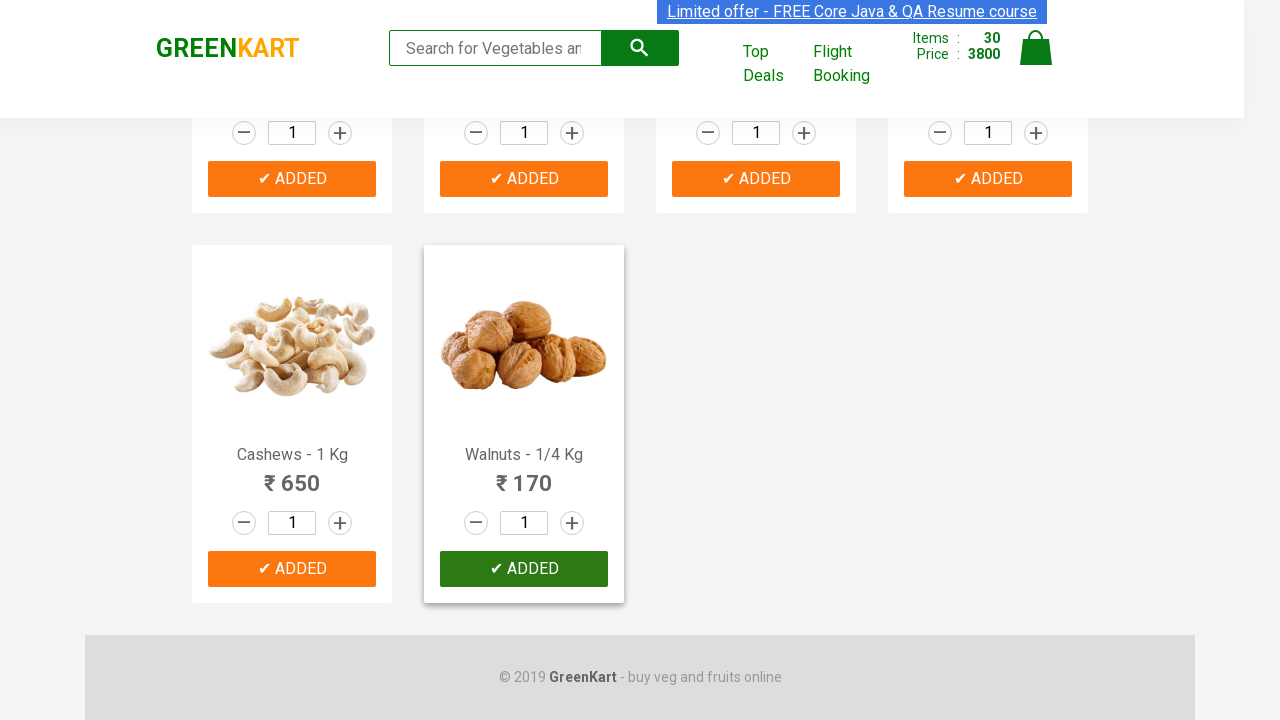

Clicked cart icon to view cart at (1036, 48) on .cart-icon img
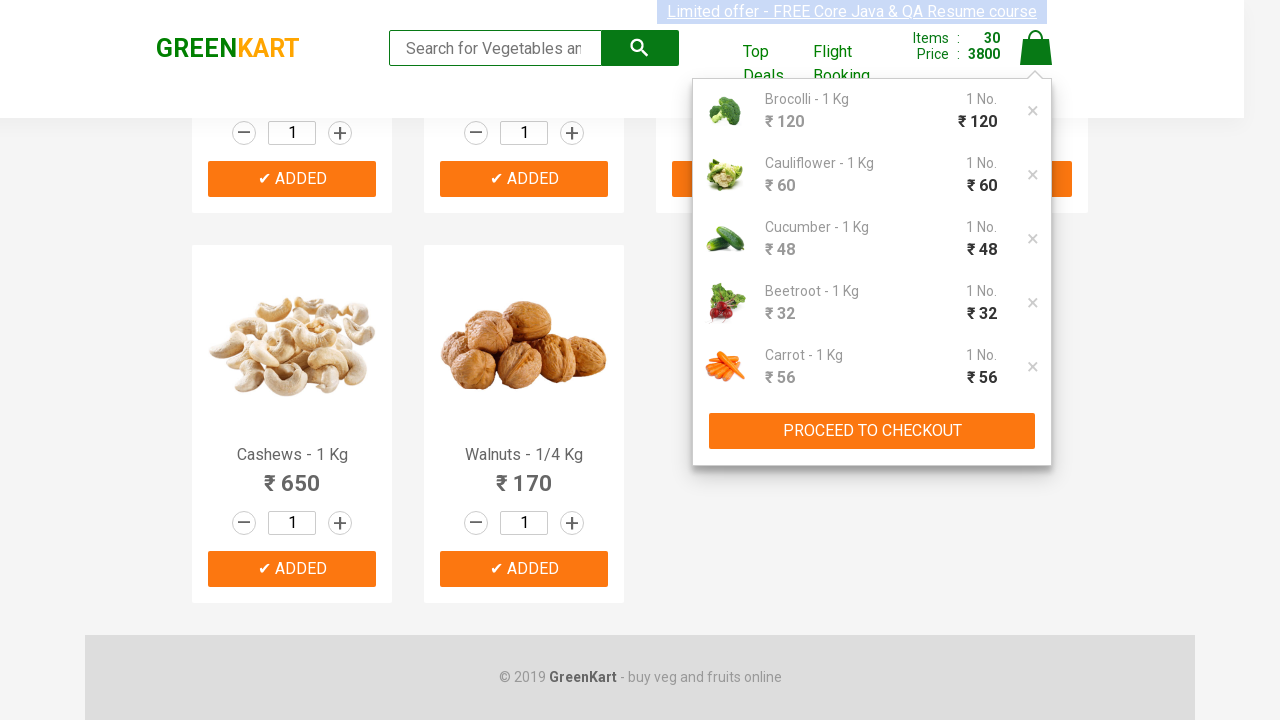

Clicked 'PROCEED TO CHECKOUT' button at (872, 431) on div.action-block button:has-text('PROCEED TO CHECKOUT')
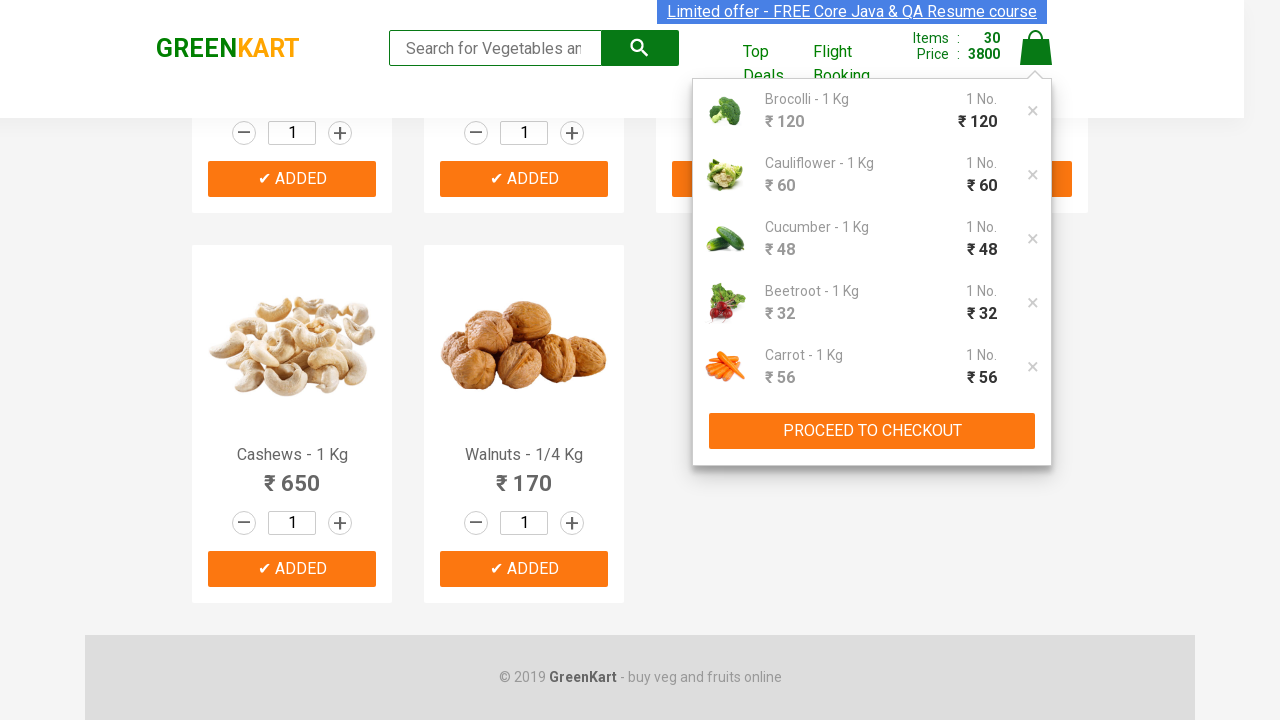

Clicked 'Place Order' button at (1036, 686) on button:text('Place Order')
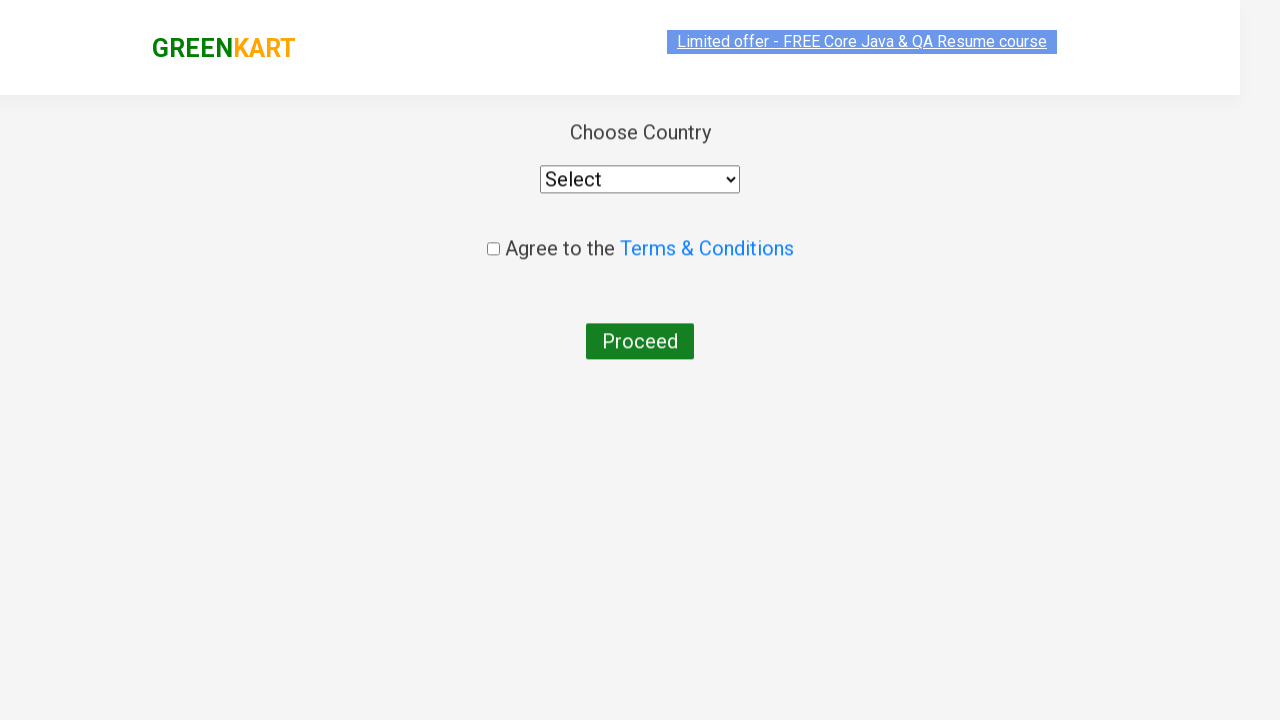

Checked the agreement checkbox at (493, 246) on .chkAgree
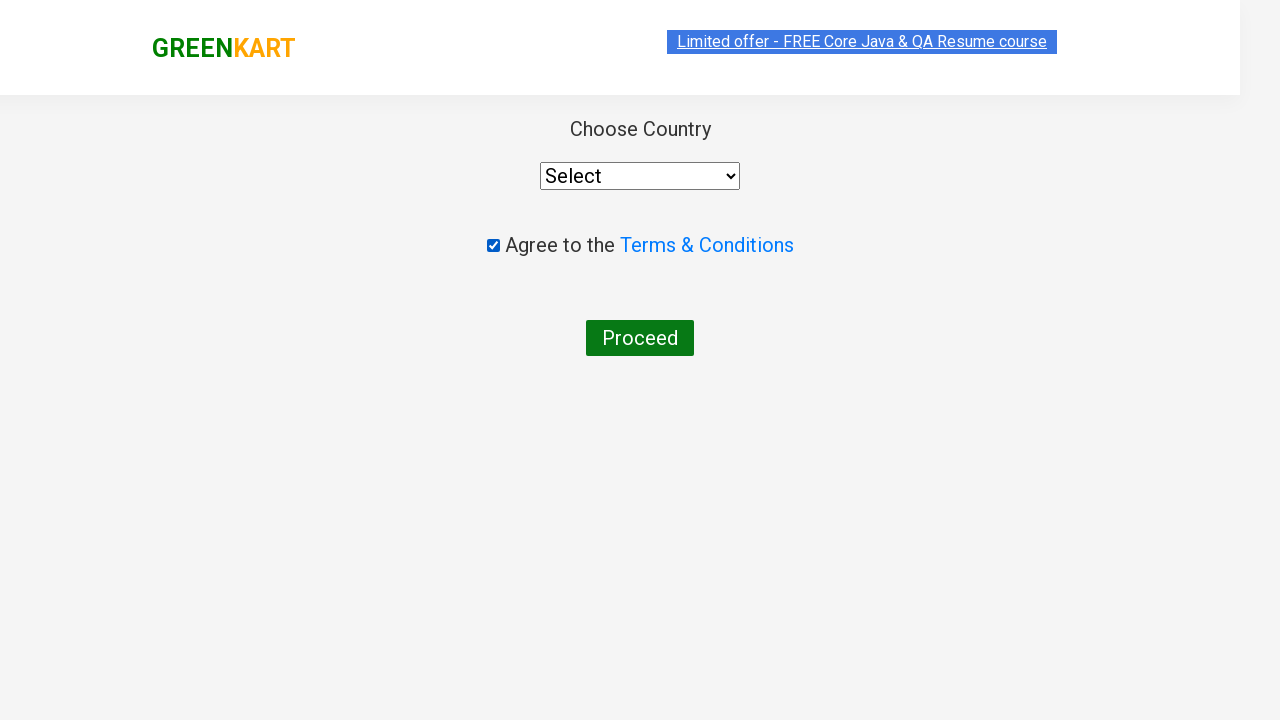

Clicked 'Proceed' button to complete the order at (640, 338) on button:has-text('Proceed')
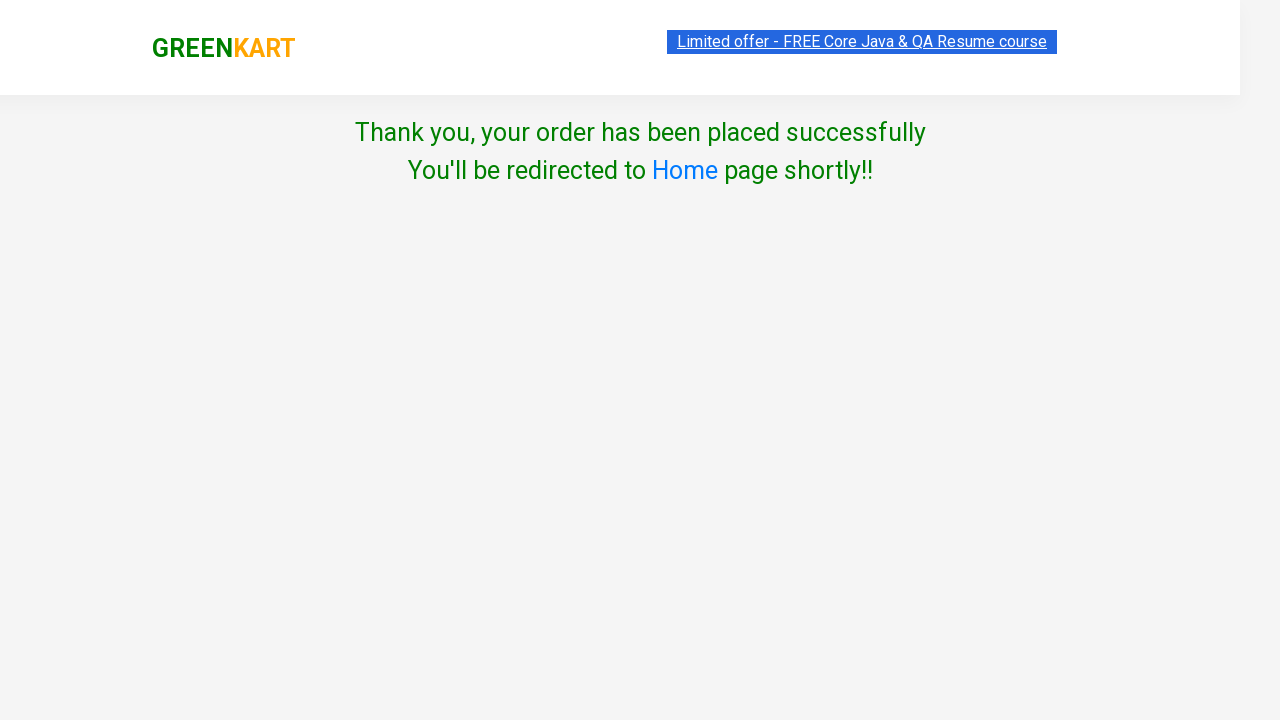

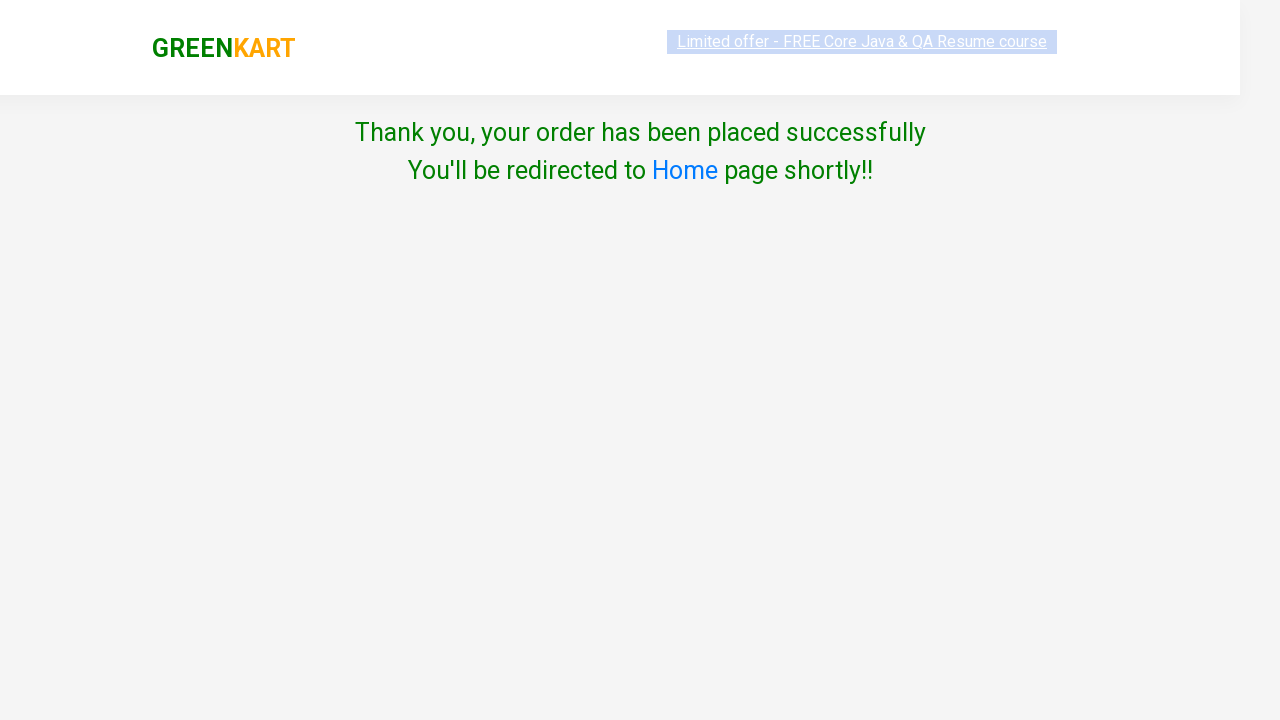